Tests multiple window handling scenarios including opening new windows, switching between windows, closing specific windows, and counting opened windows

Starting URL: https://www.leafground.com/window.xhtml

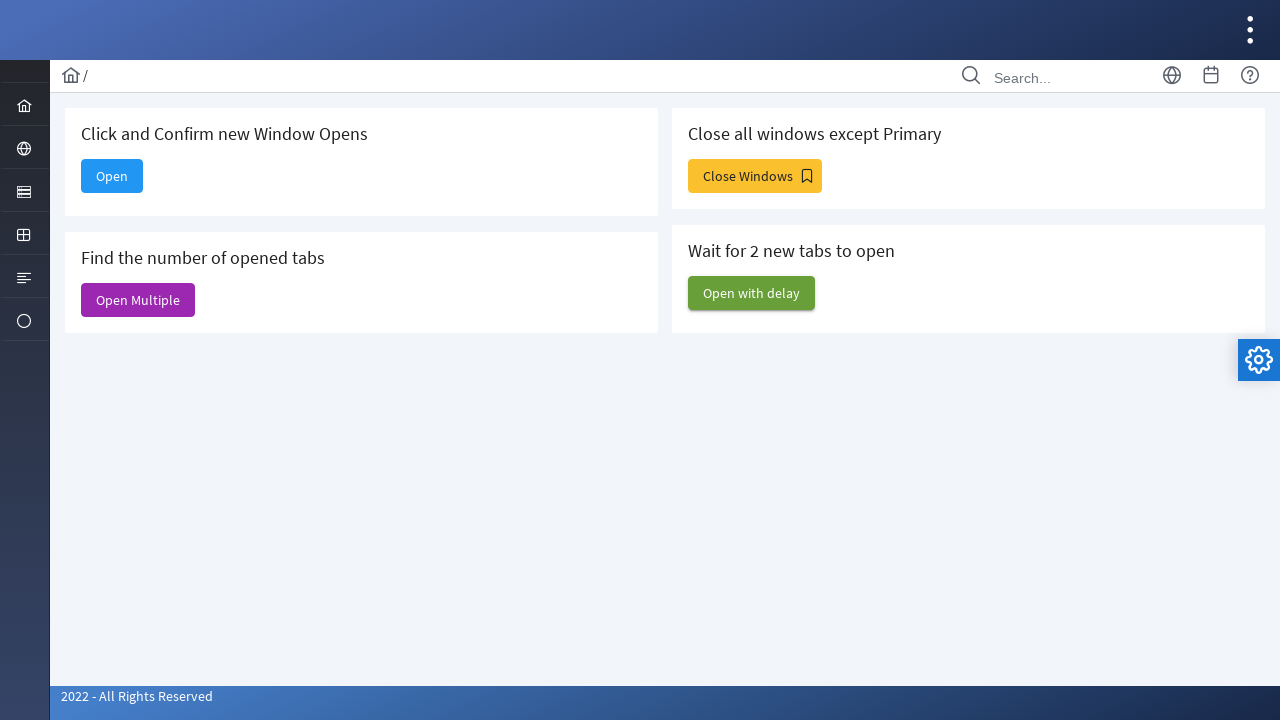

Clicked 'Open' button to open single new window at (112, 176) on xpath=//span[text()='Open']
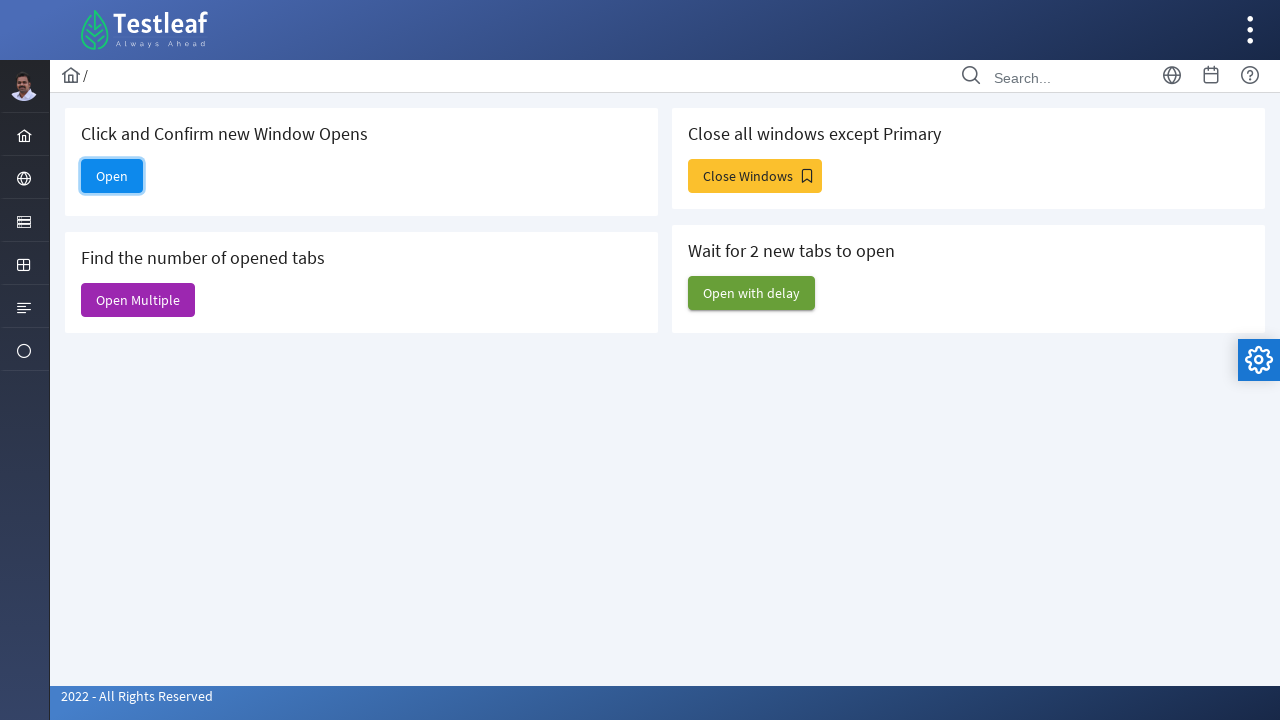

Clicked 'Open' button and waited for new window to open at (112, 176) on xpath=//span[text()='Open']
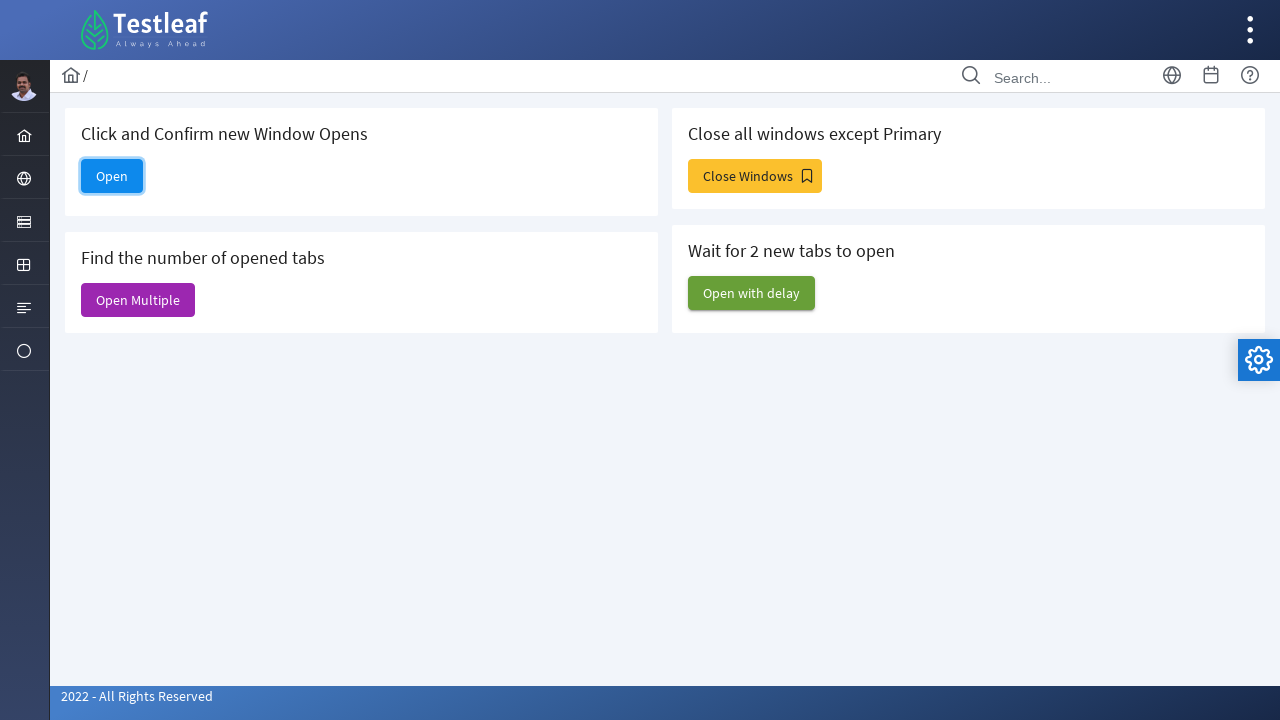

New window object captured
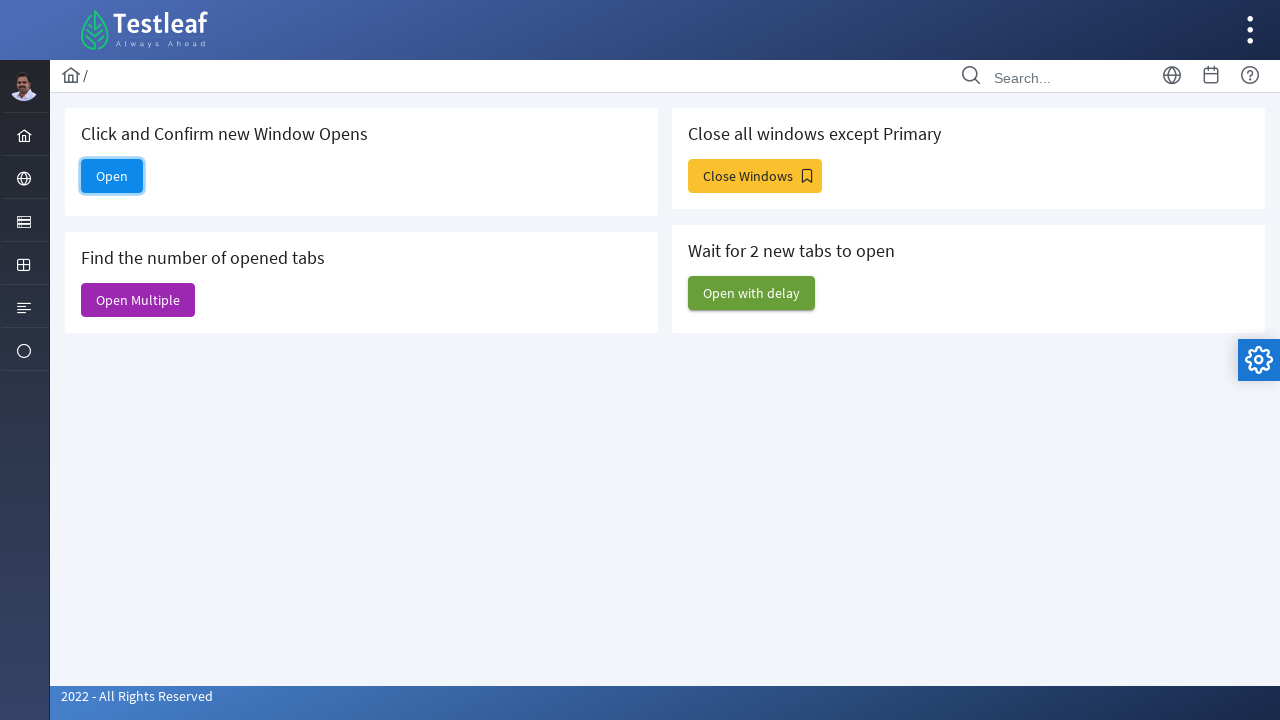

Retrieved new window title: 
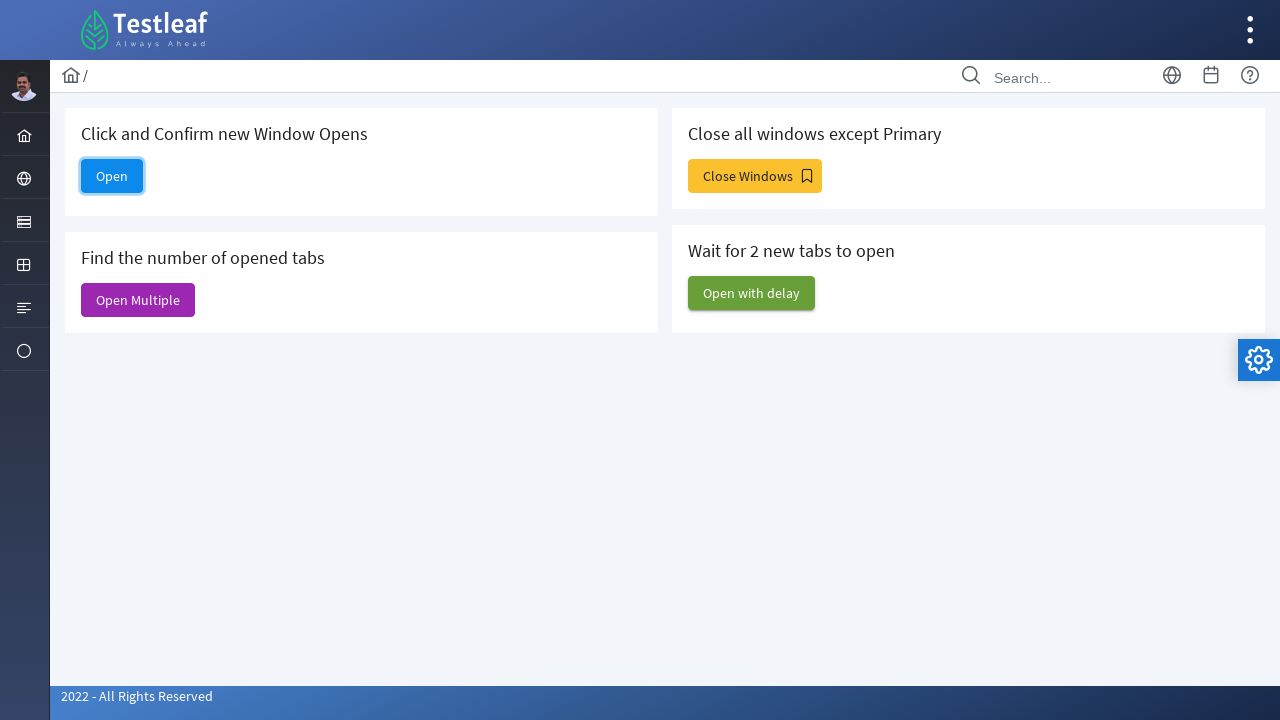

Closed the new window
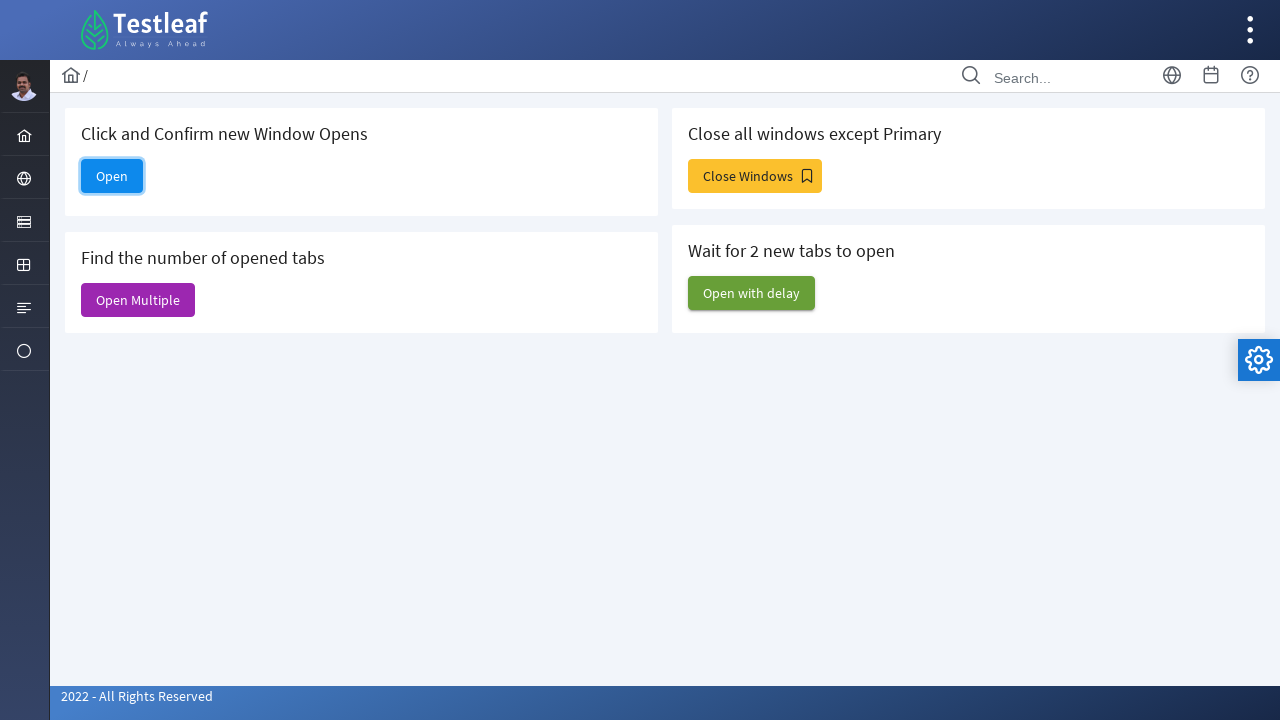

Clicked 'Open with delay' button to open multiple windows at (752, 293) on xpath=//span[text()='Open with delay']
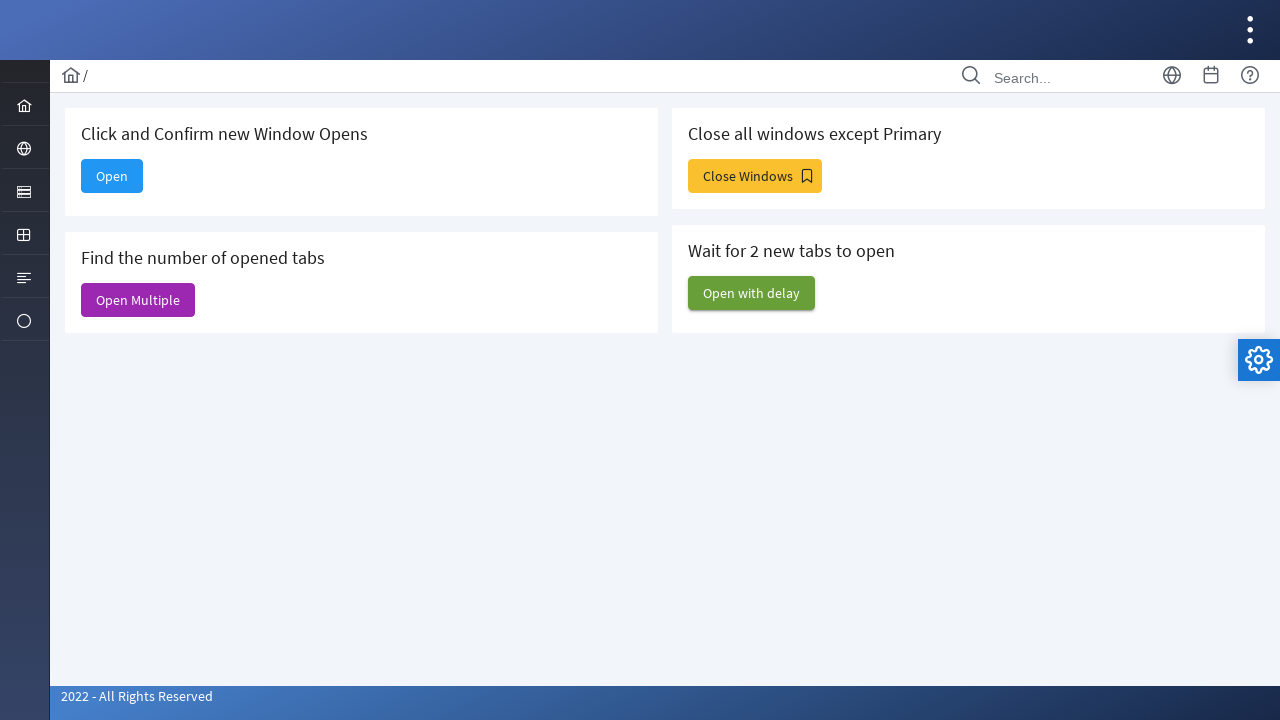

Waited 2000ms for windows to open
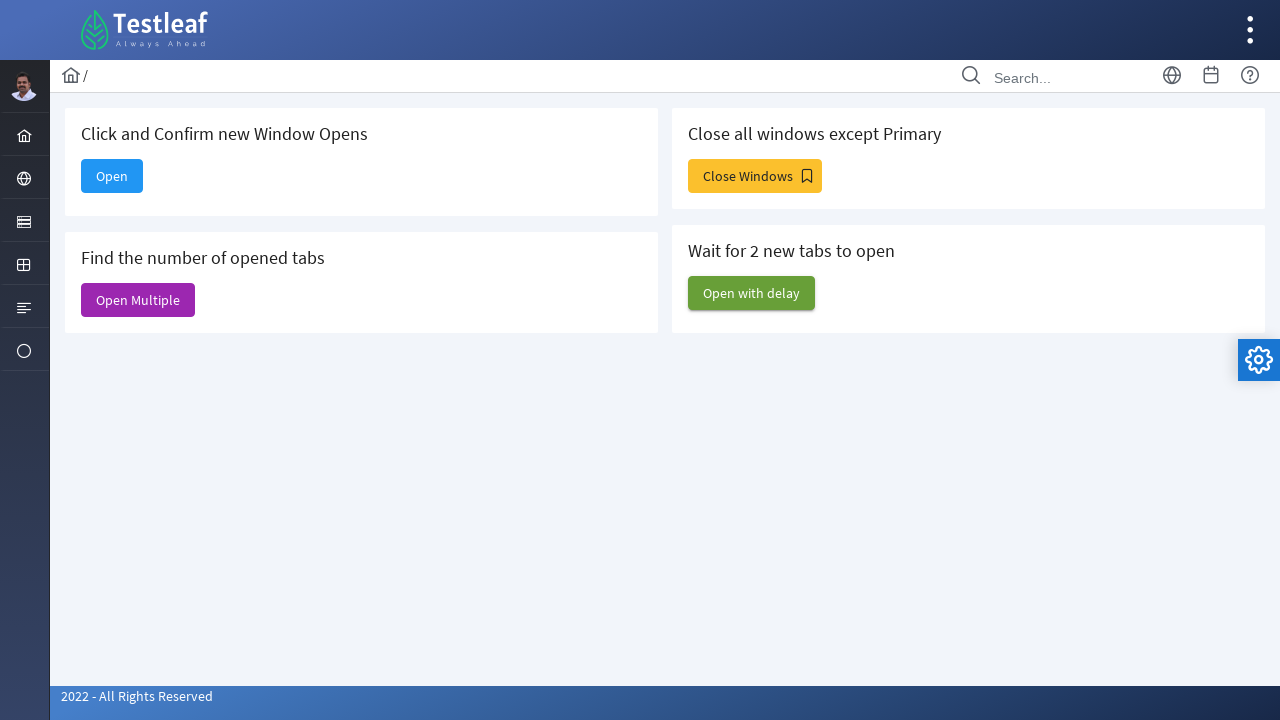

Retrieved all open pages: 7 total
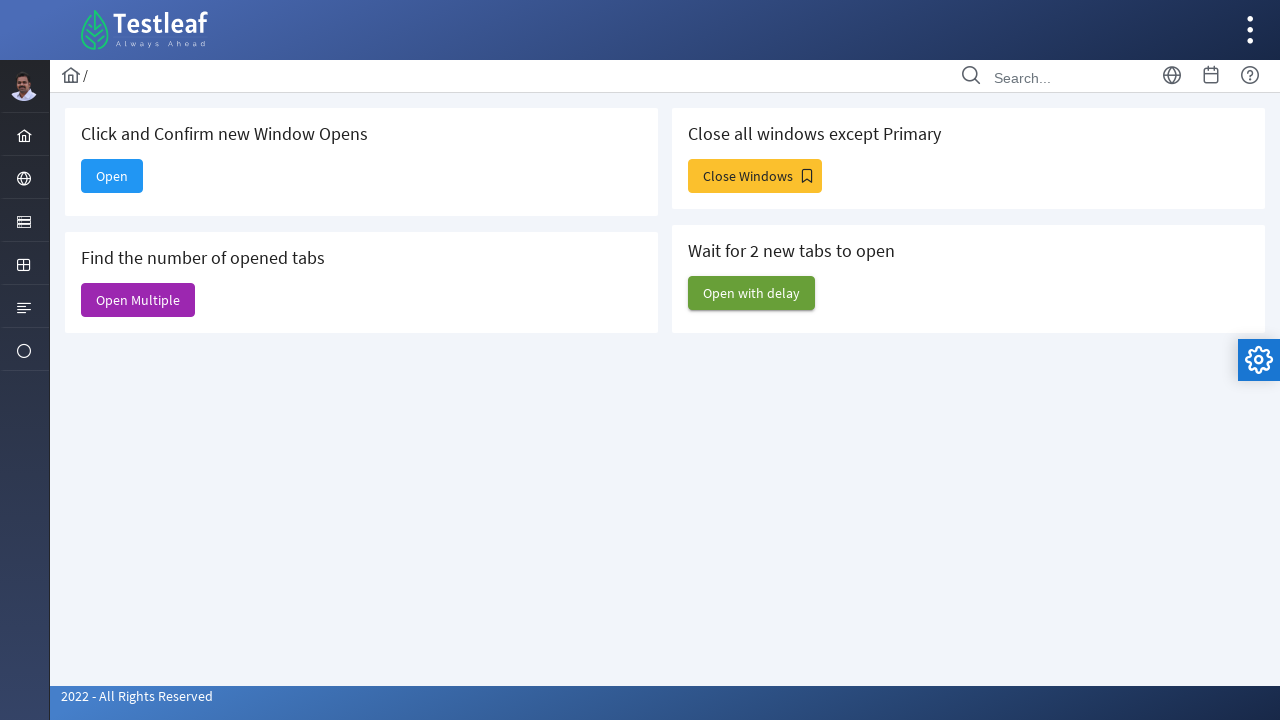

Retrieved first window title: Alert
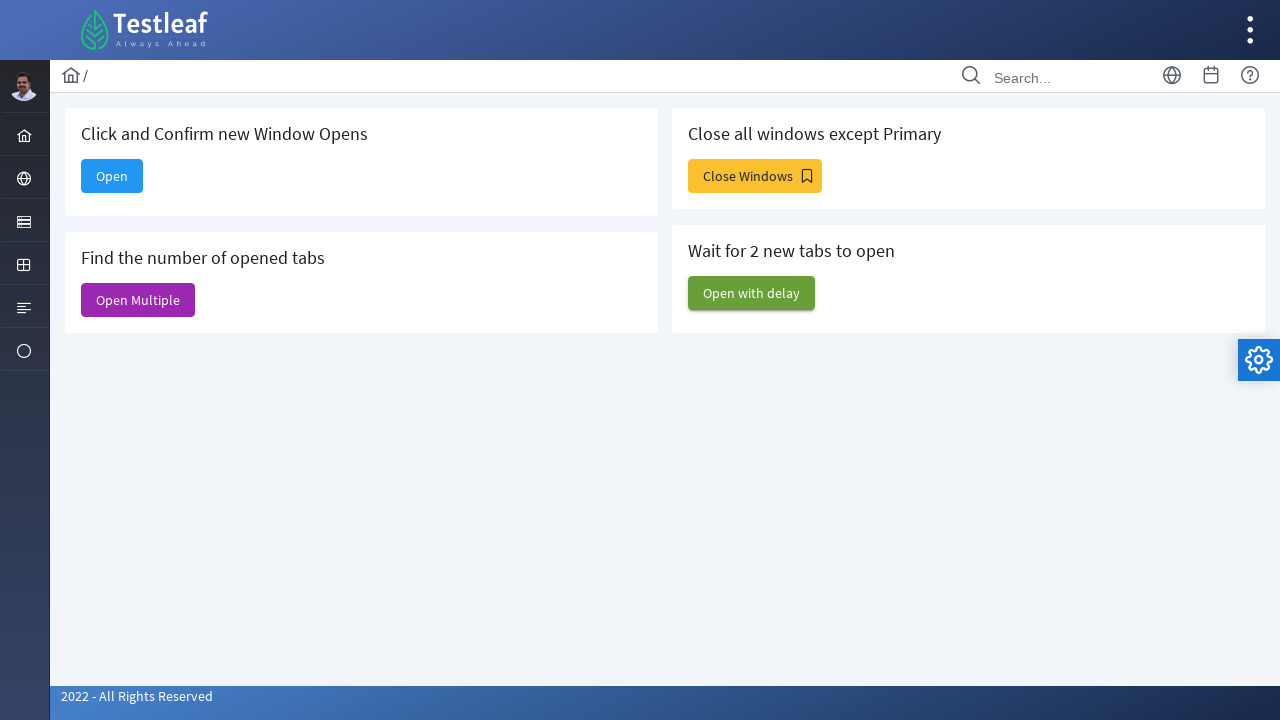

Retrieved second window title: Input Components
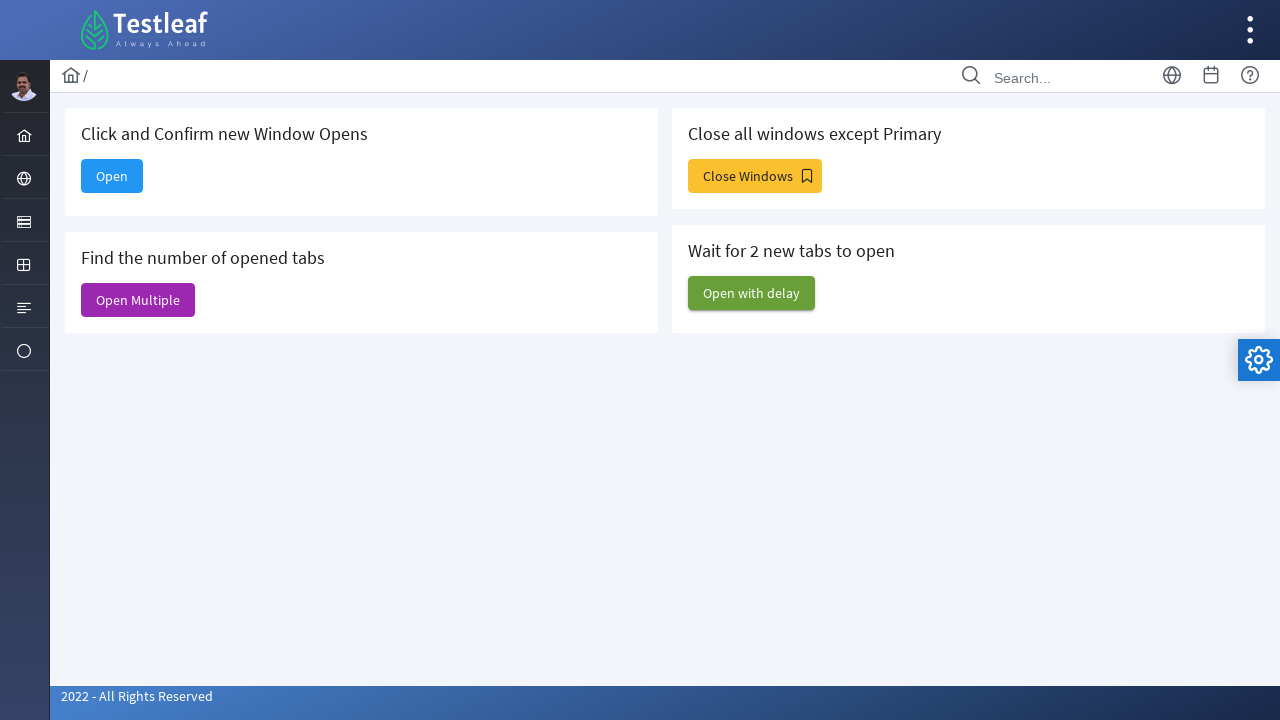

Closed second window
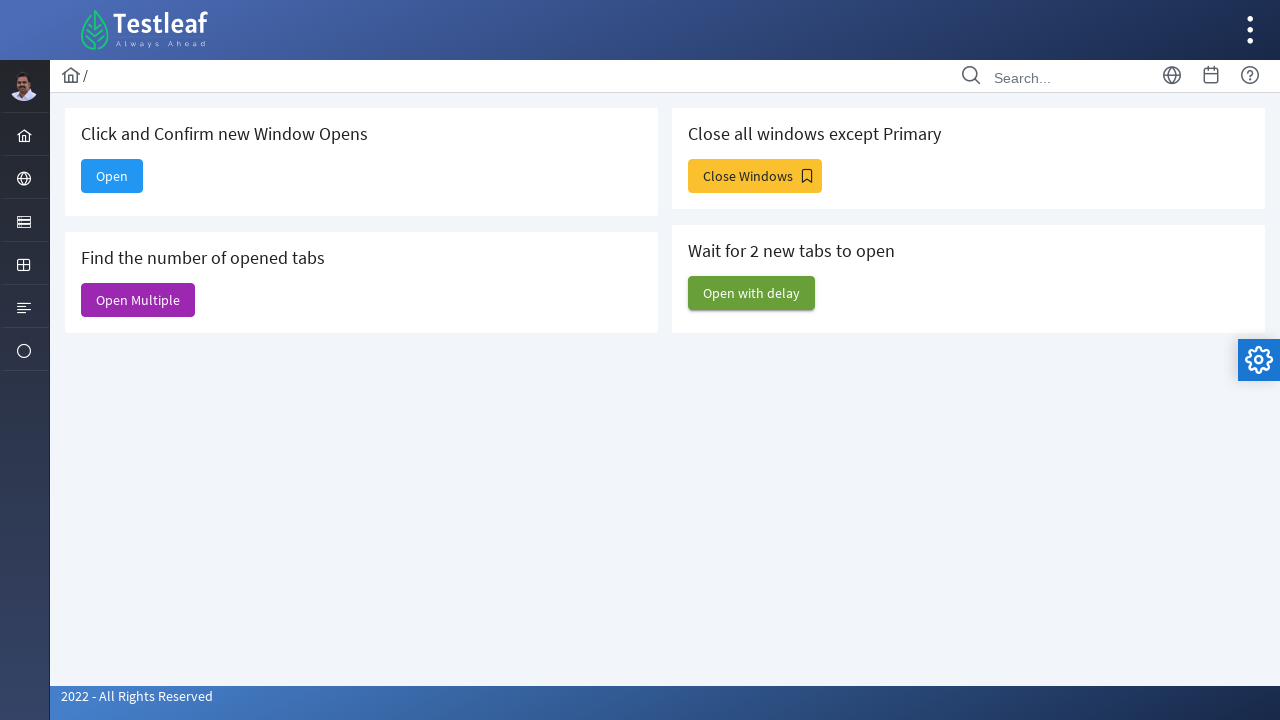

Closed first window
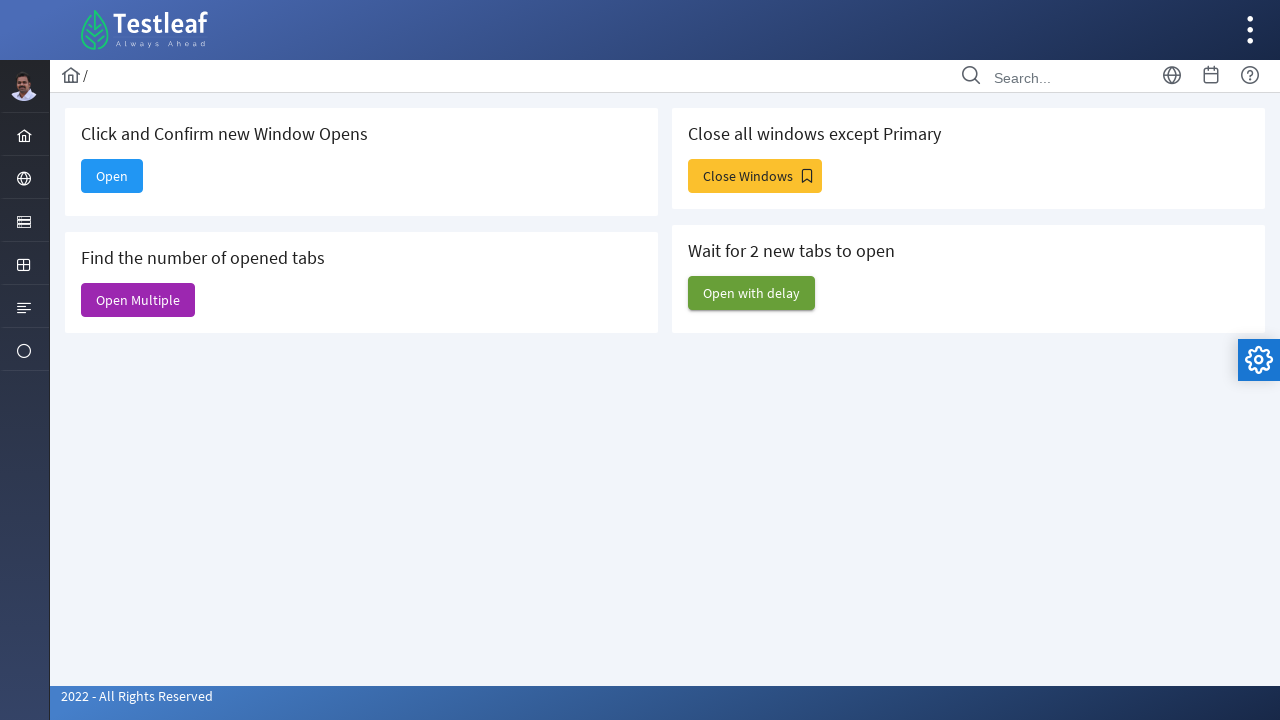

Clicked 'Close Windows' button at (755, 176) on xpath=//span[text()='Close Windows']
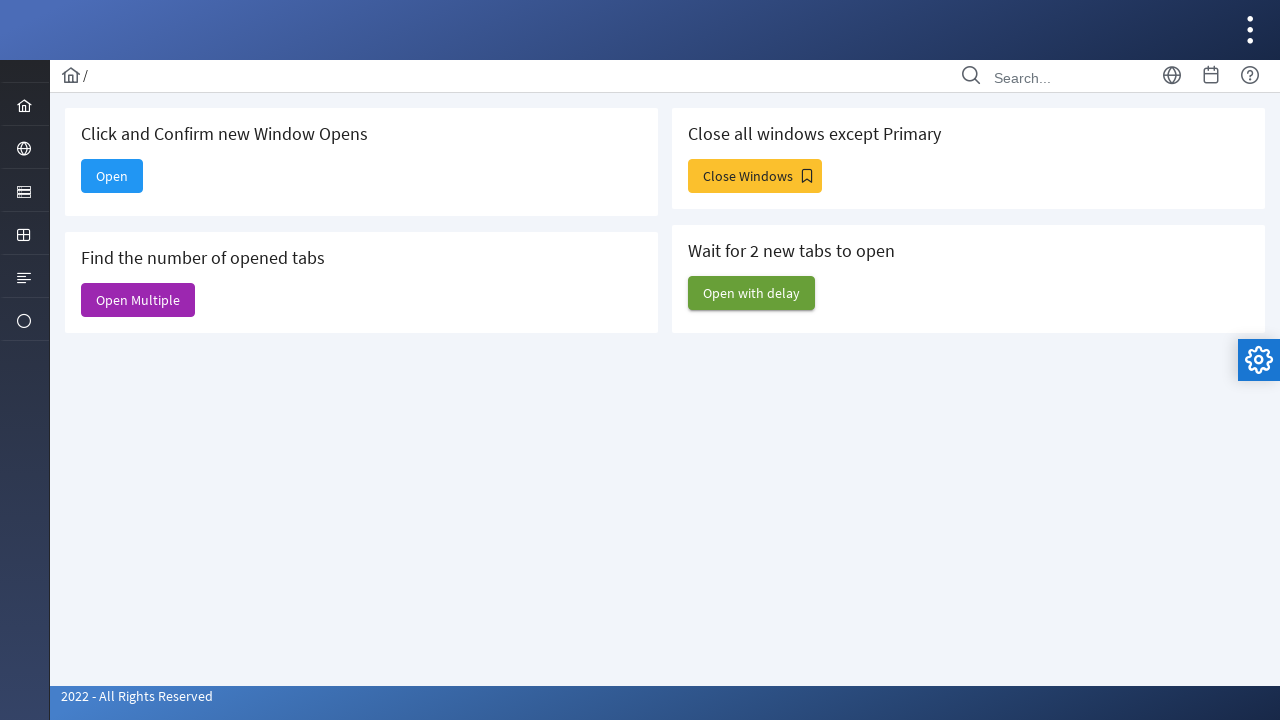

Waited 2000ms for windows to open
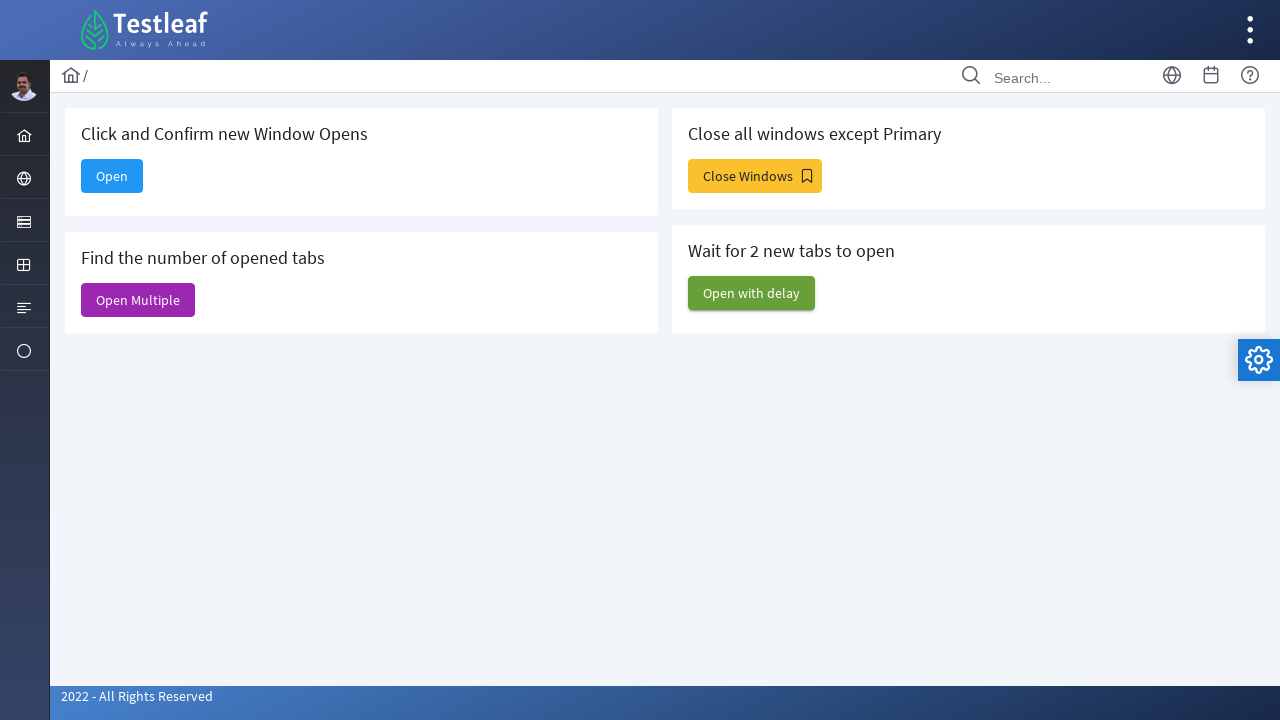

Retrieved all open pages: 8 total
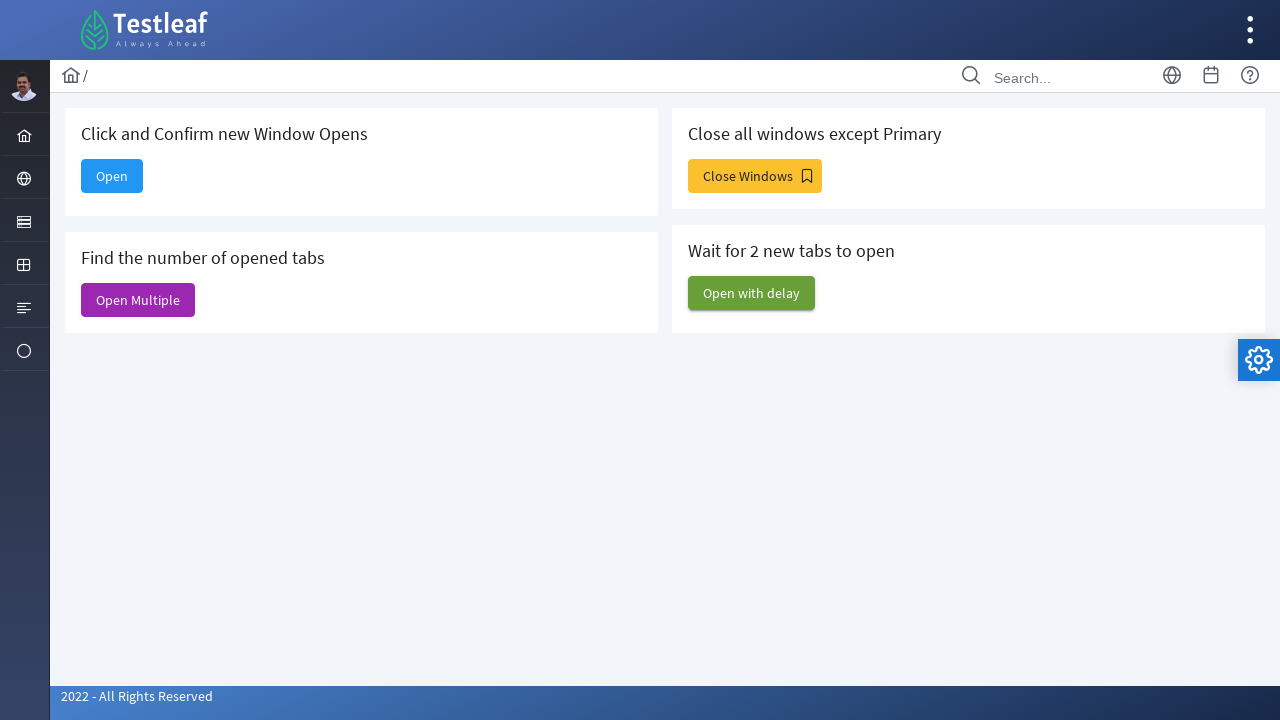

Retrieved window 1 title: Dashboard
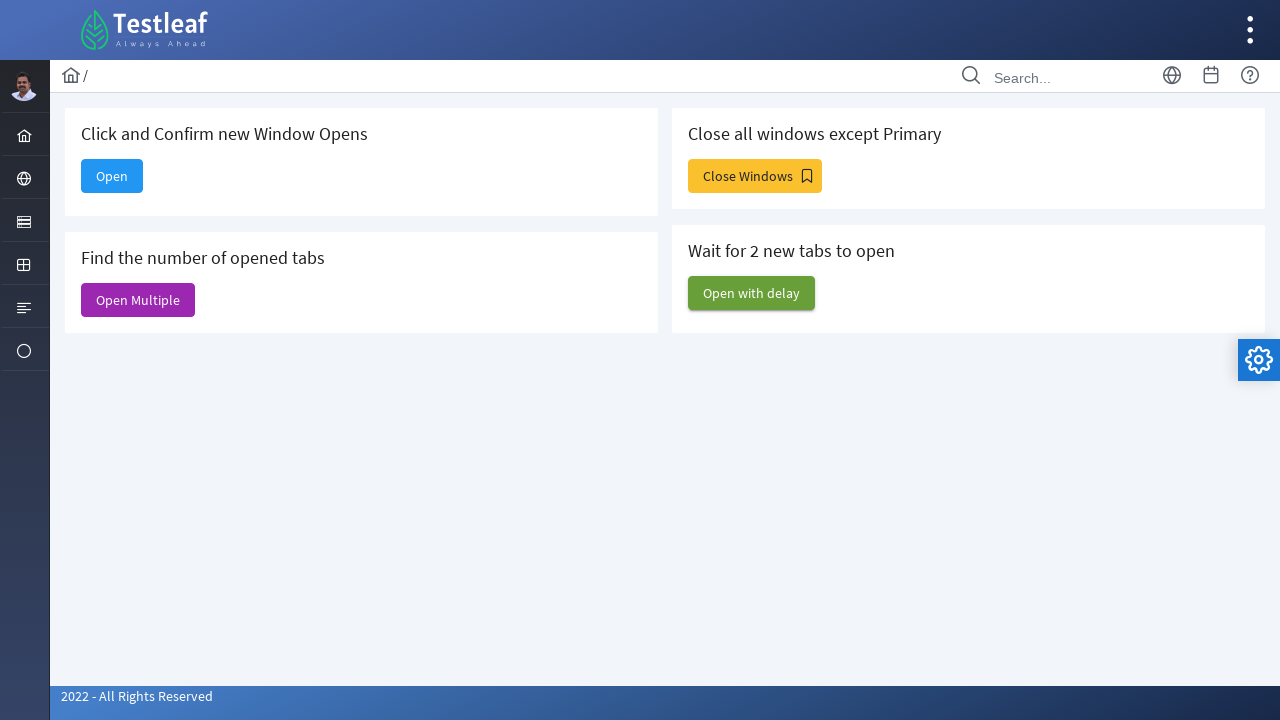

Retrieved window 2 title: Dashboard
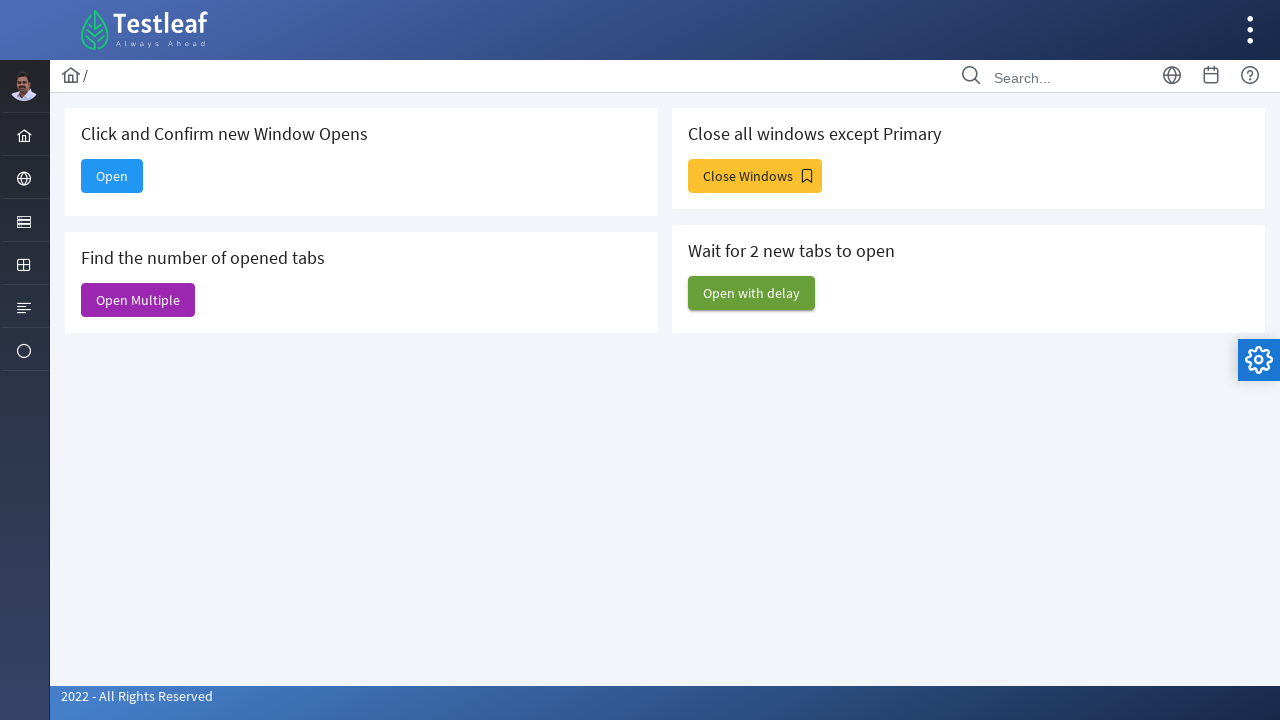

Retrieved window 3 title: Web Table
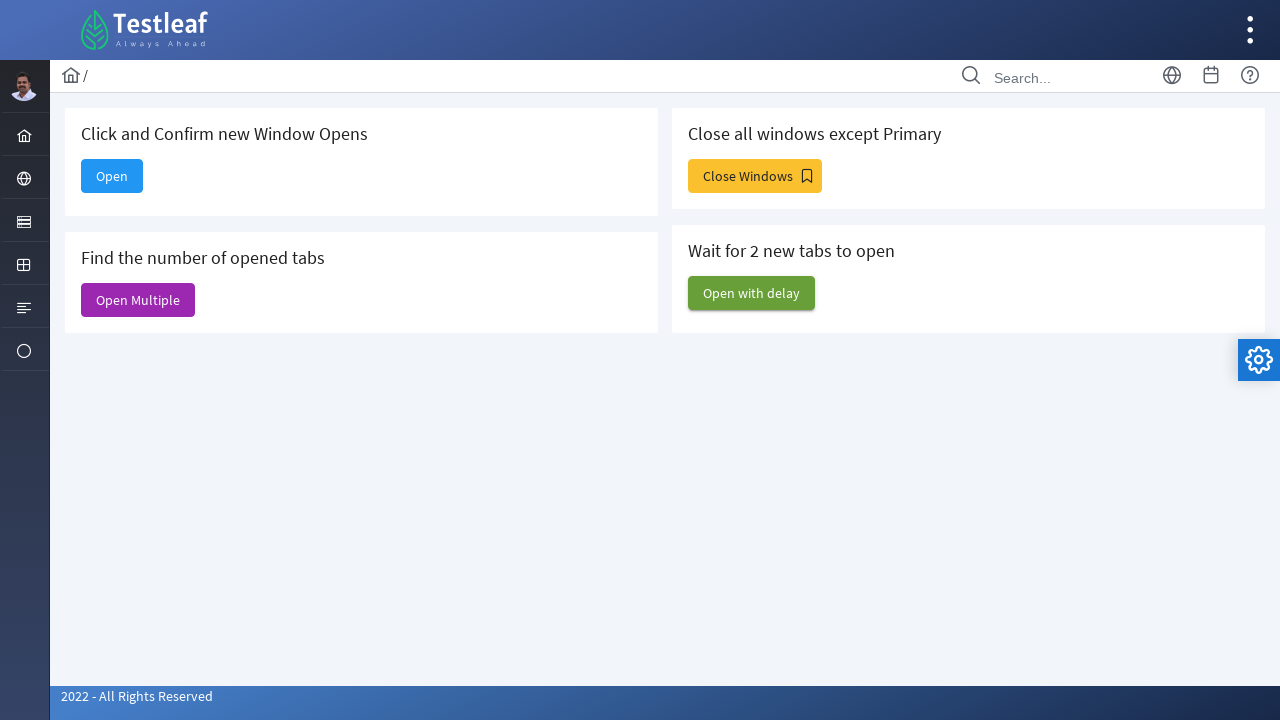

Retrieved window 4 title: Dashboard
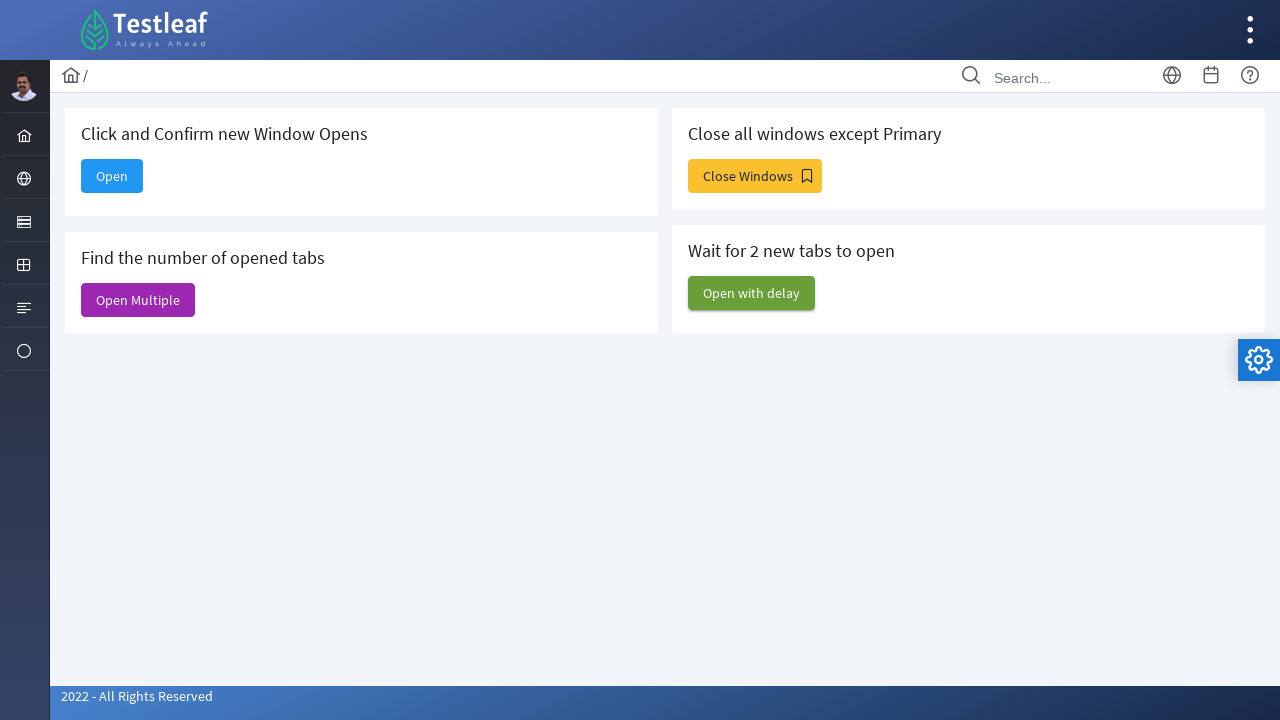

Retrieved window 5 title: Alert
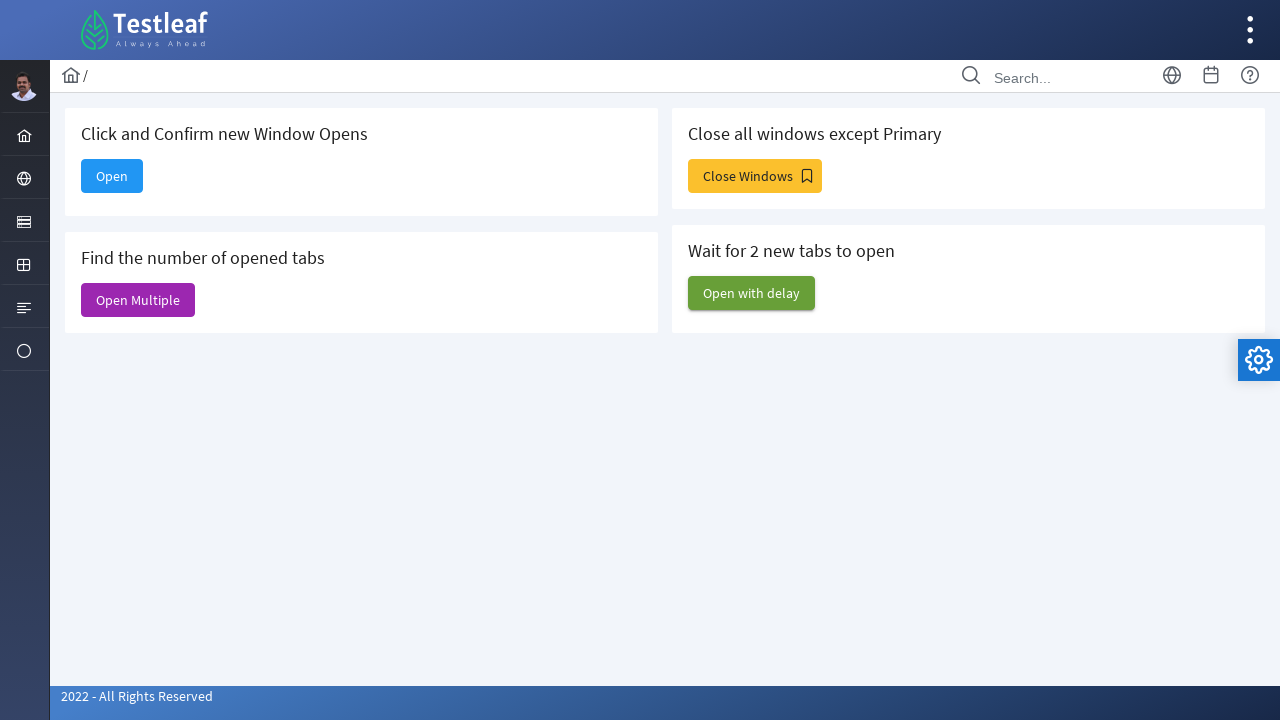

Retrieved window 6 title: Input Components
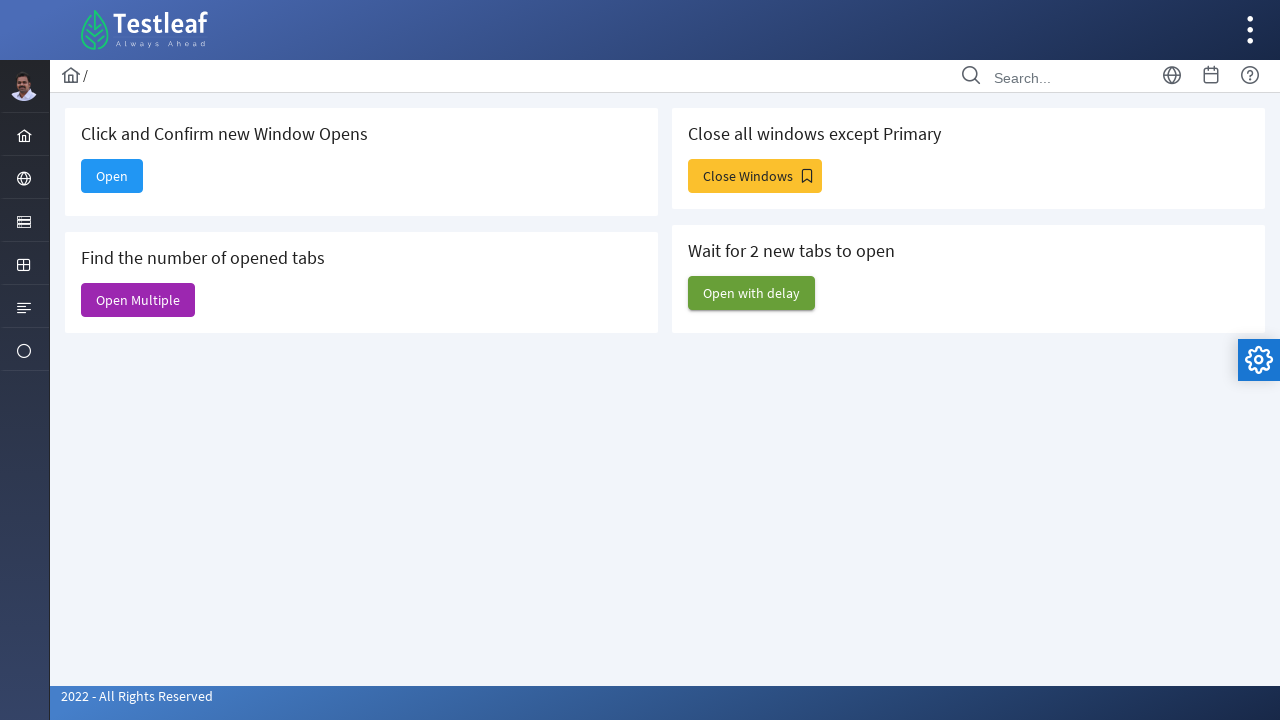

Retrieved window 7 title: Dashboard
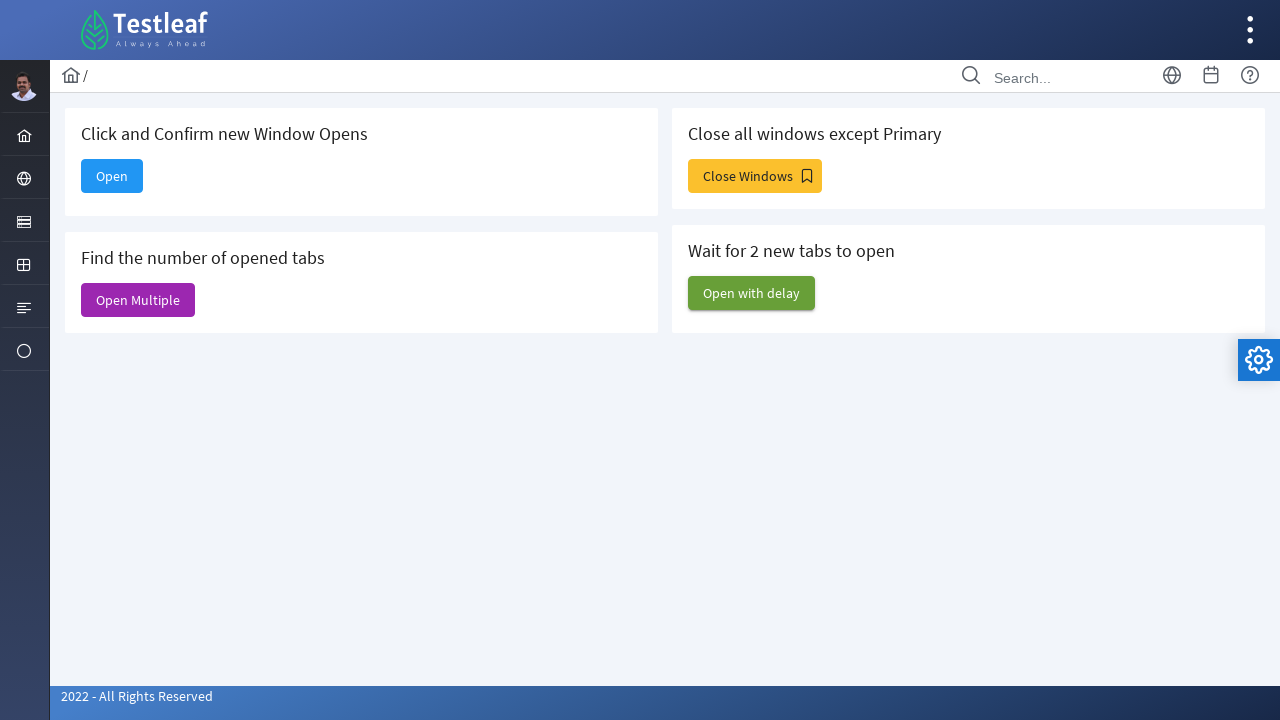

Closed an extra window
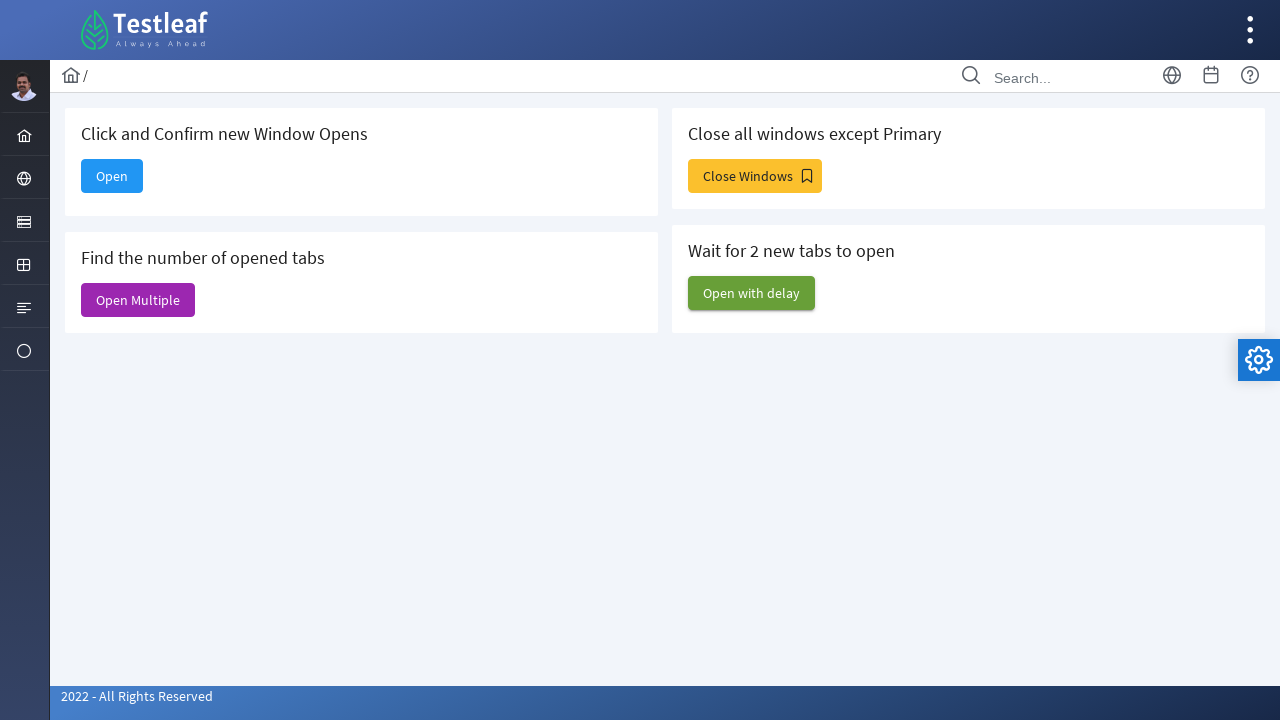

Closed an extra window
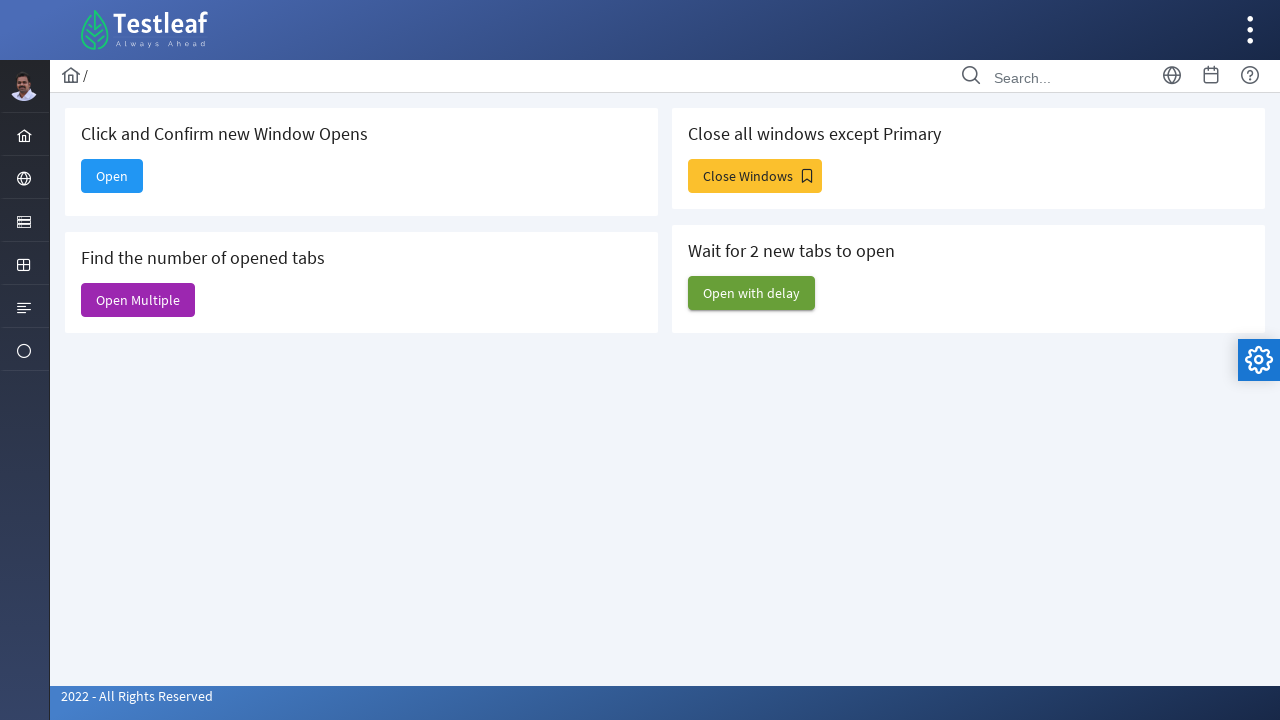

Closed an extra window
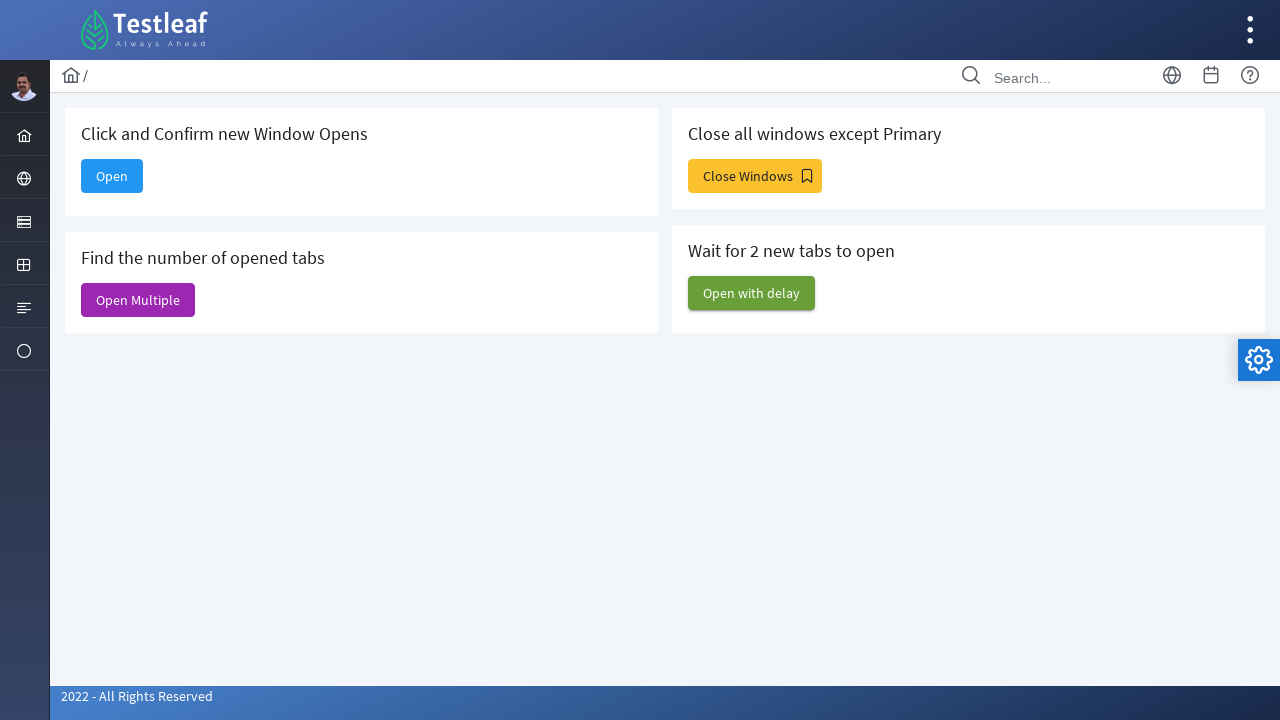

Closed an extra window
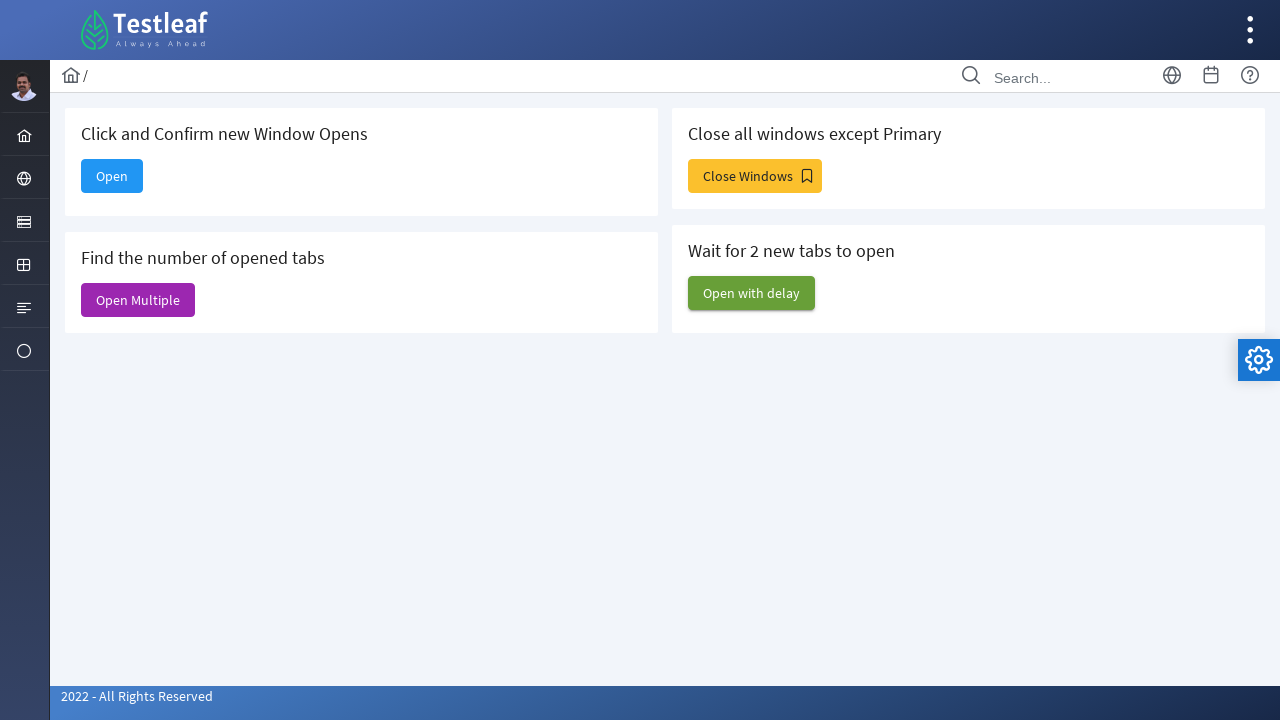

Closed an extra window
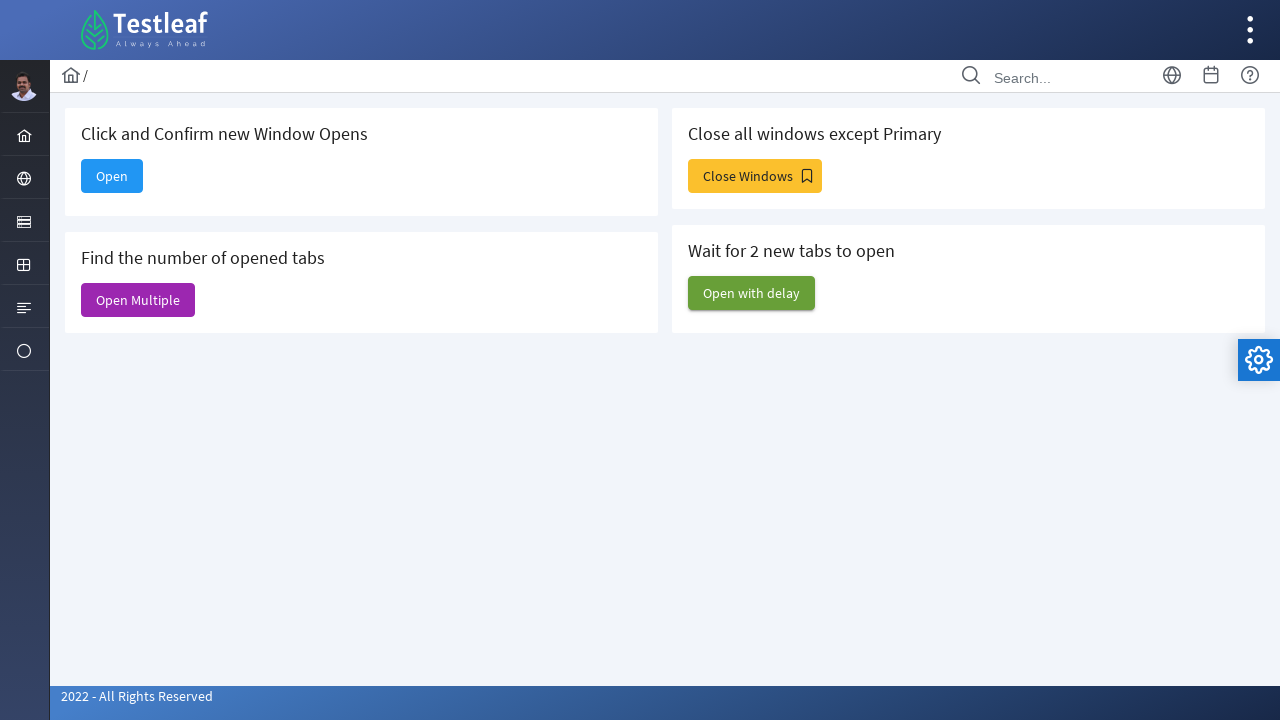

Closed an extra window
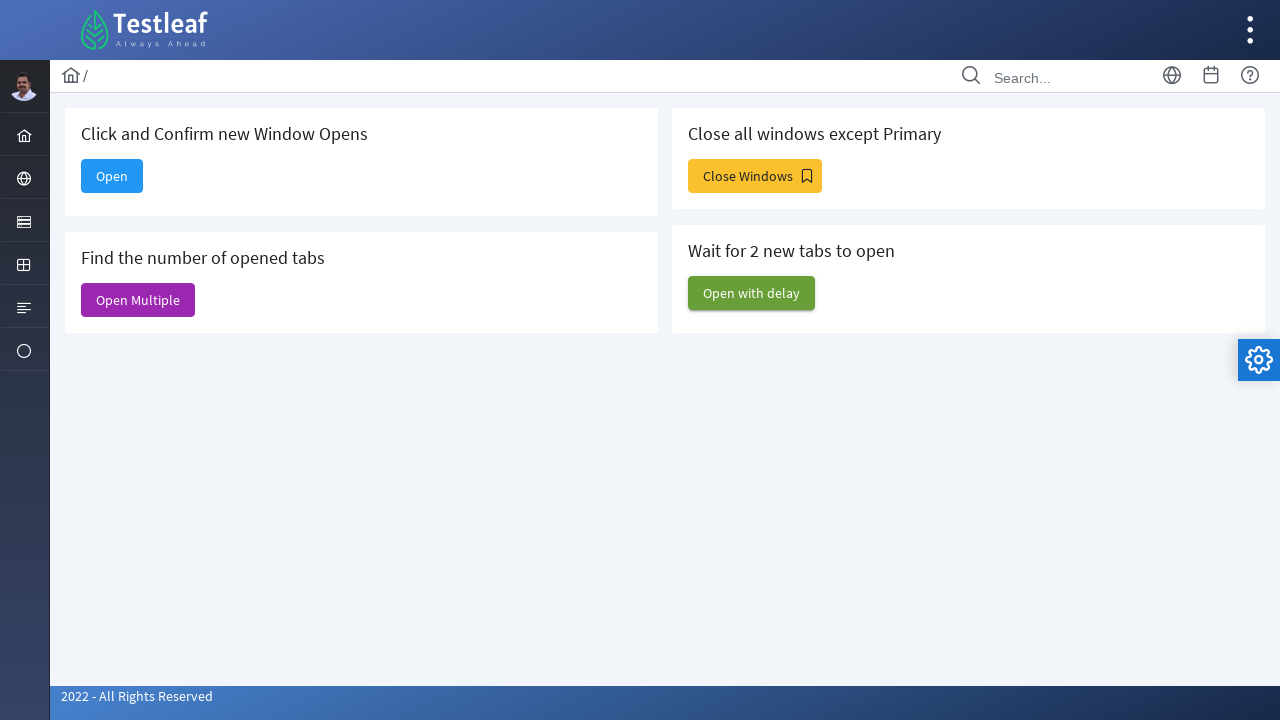

Closed an extra window
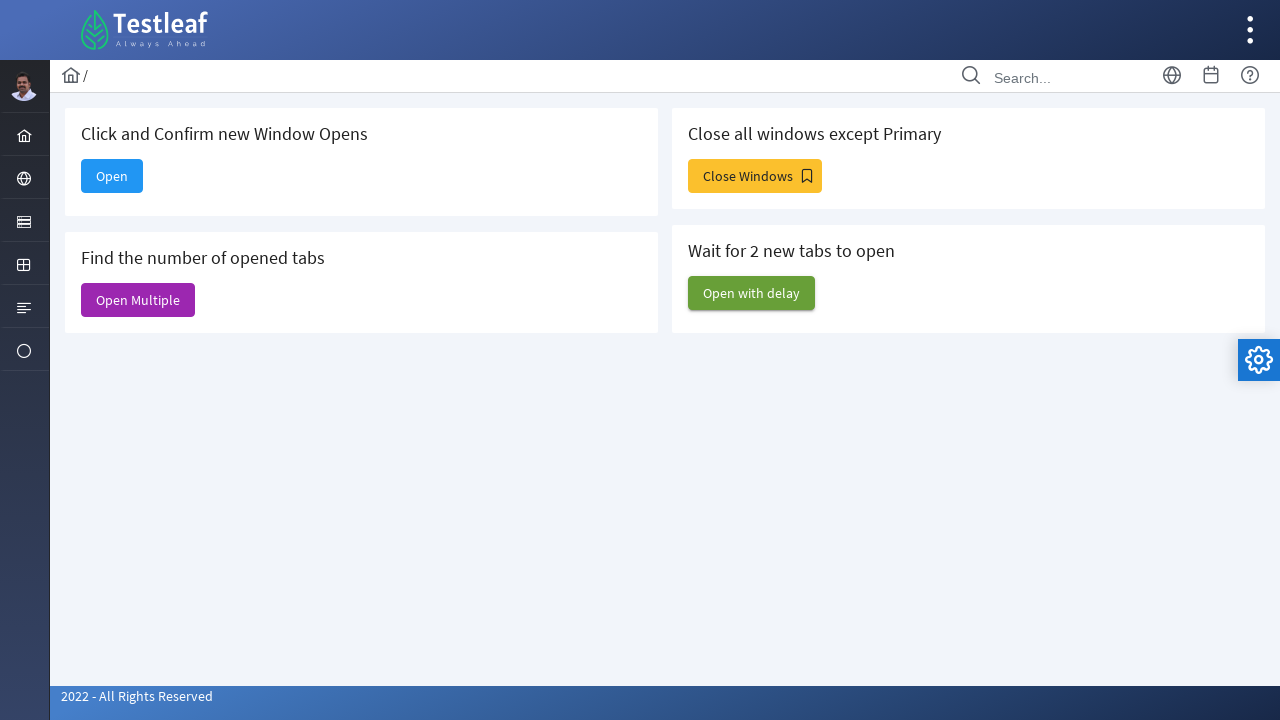

Clicked 'Open Multiple' button to open multiple windows at (138, 300) on xpath=//span[text()='Open Multiple']
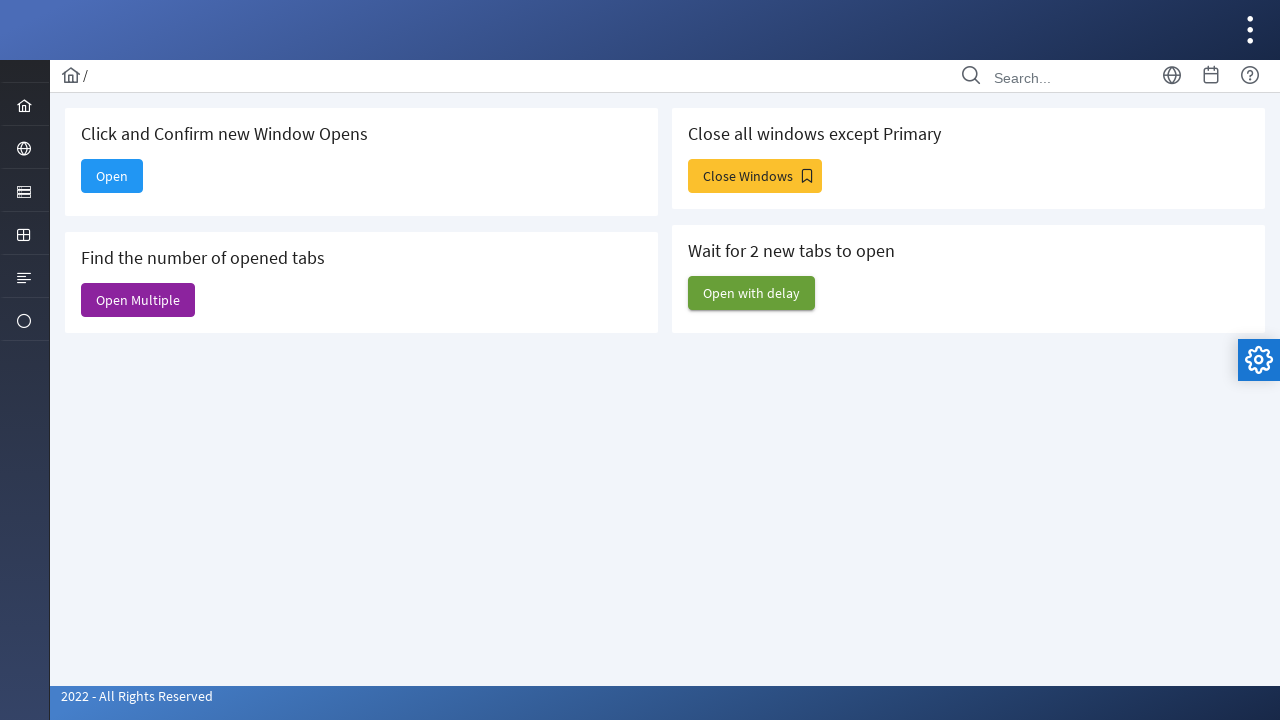

Waited 2000ms for windows to open
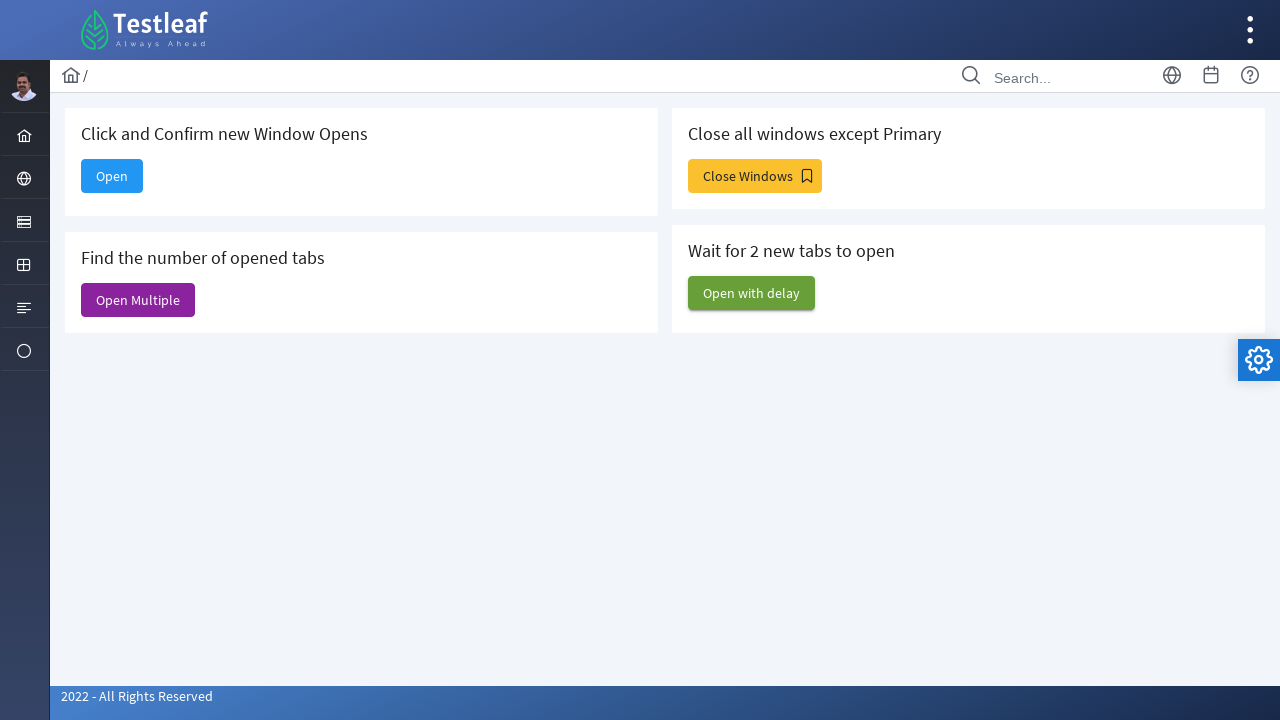

Retrieved all open pages: 3 total
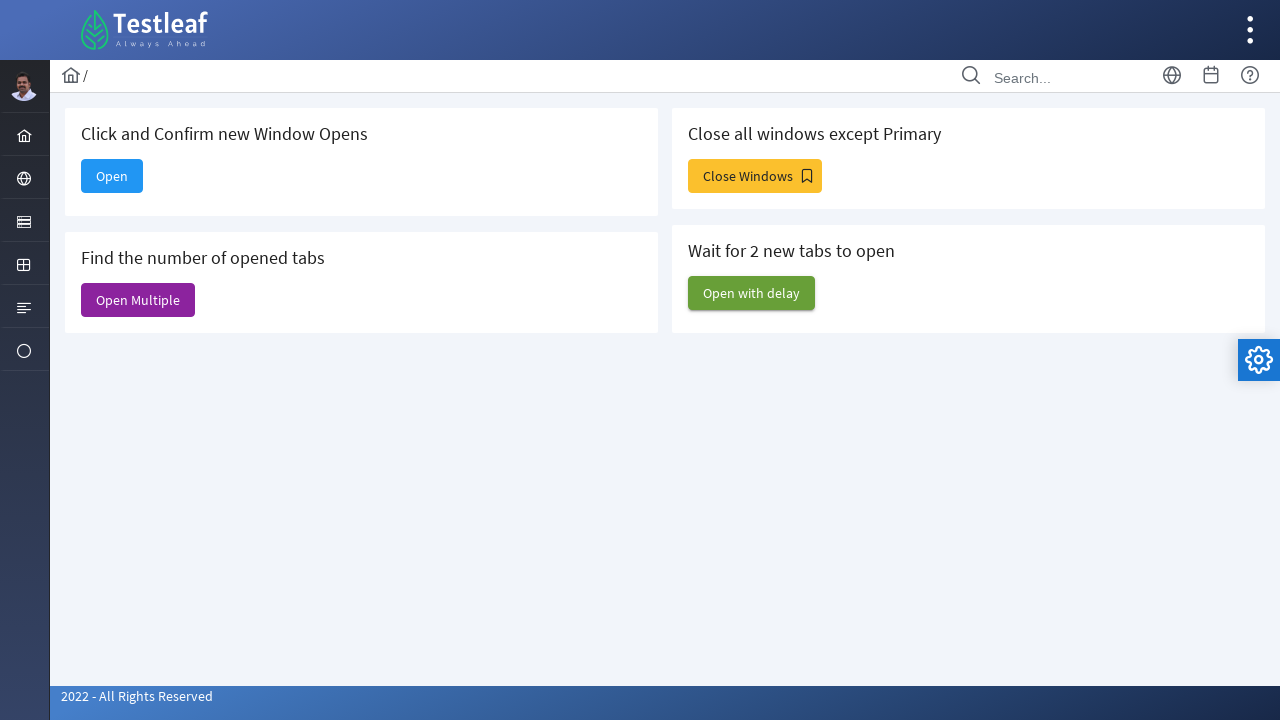

Counted total opened windows: 3
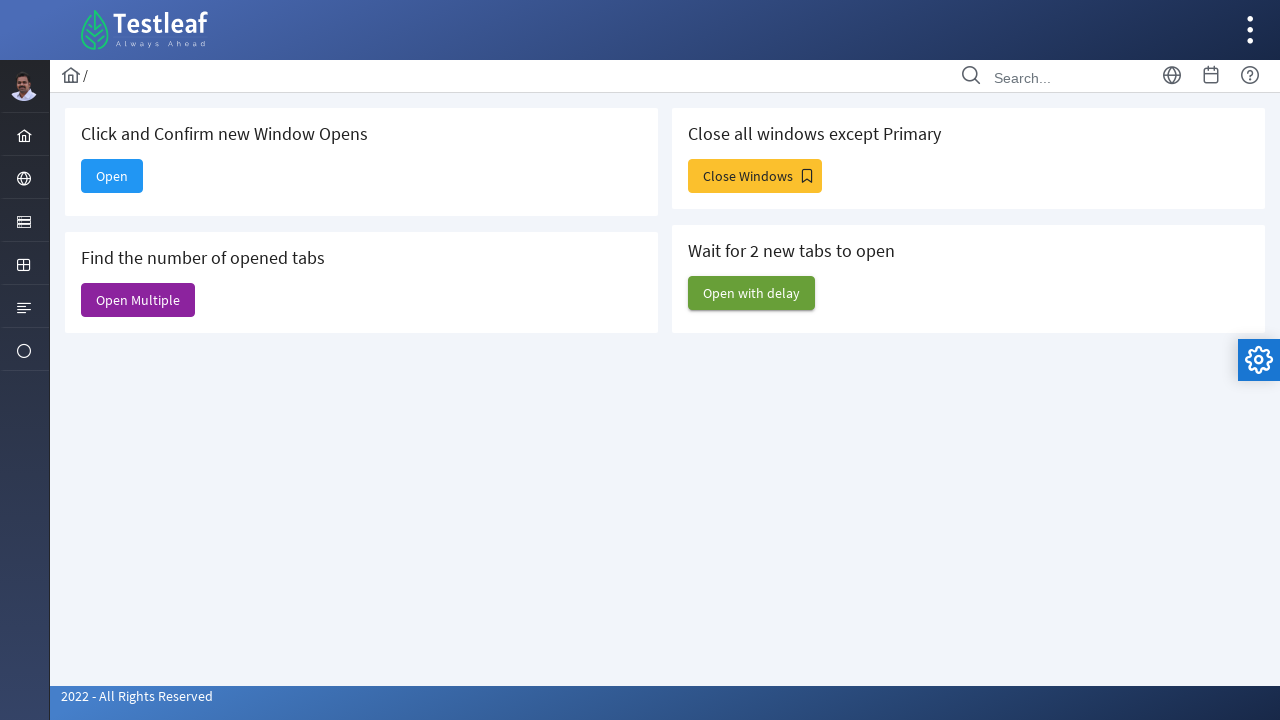

Retrieved opened window title: Web Table
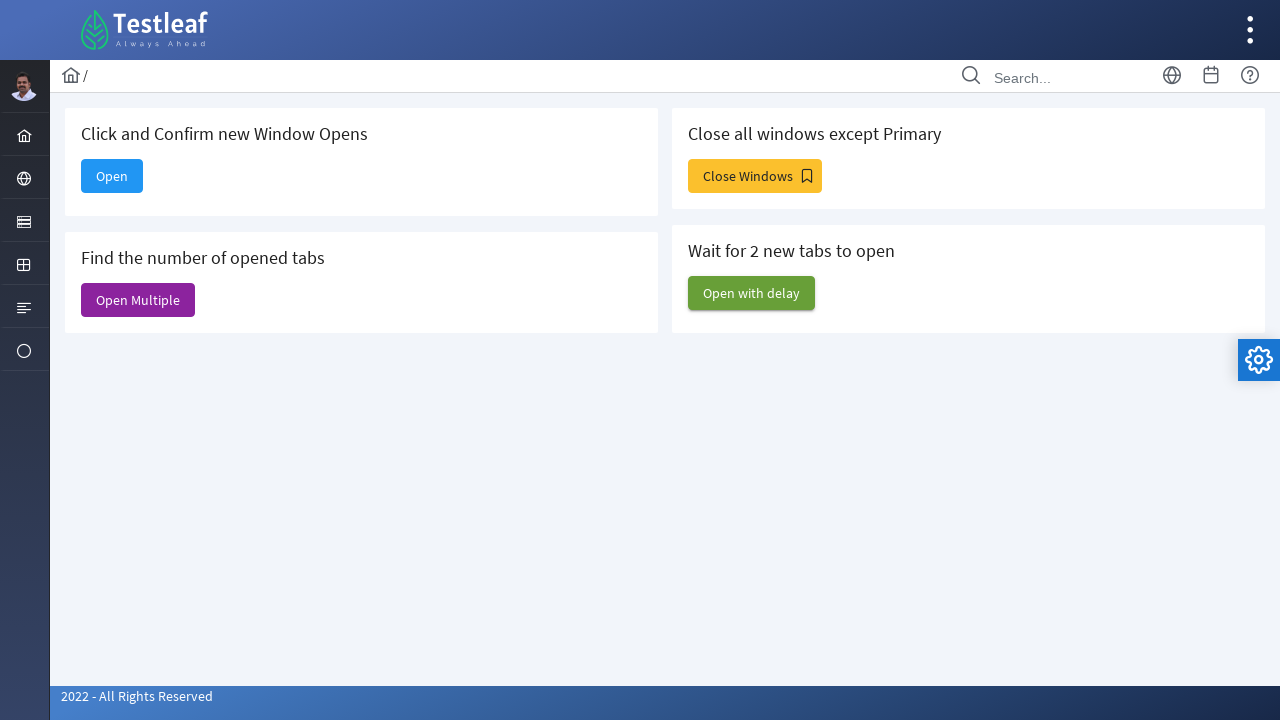

Closed an opened window
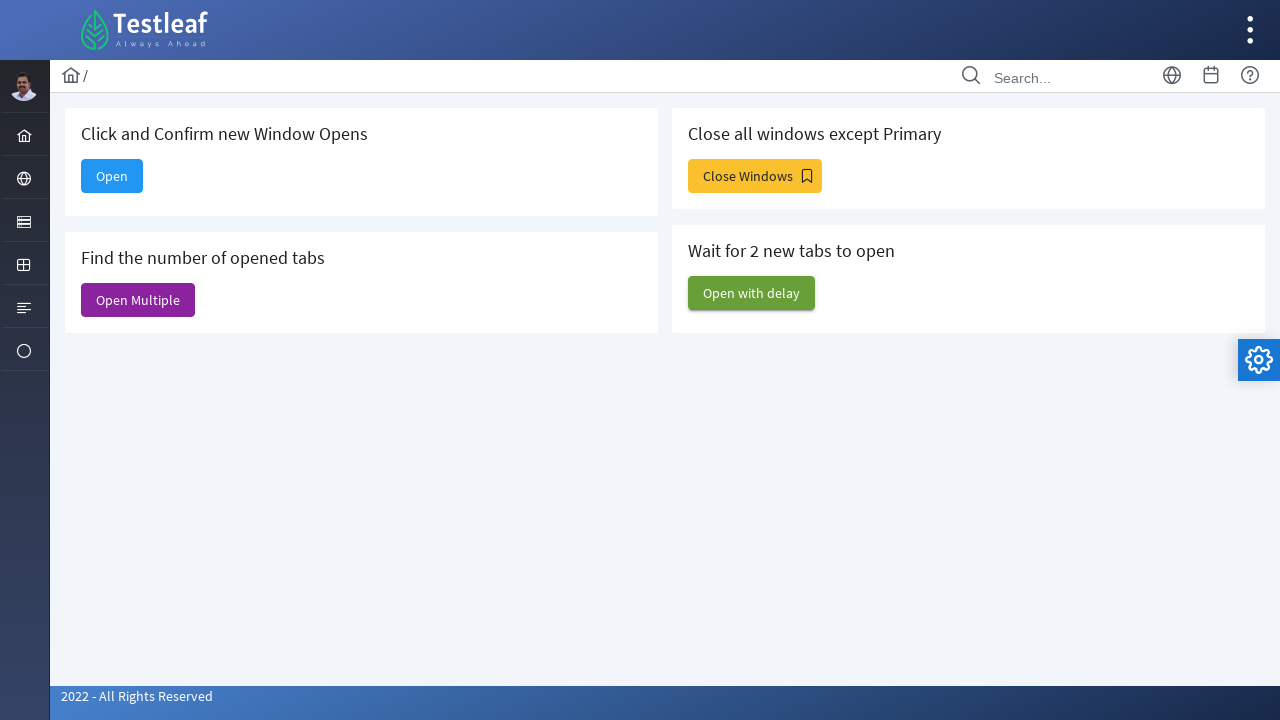

Retrieved opened window title: Dashboard
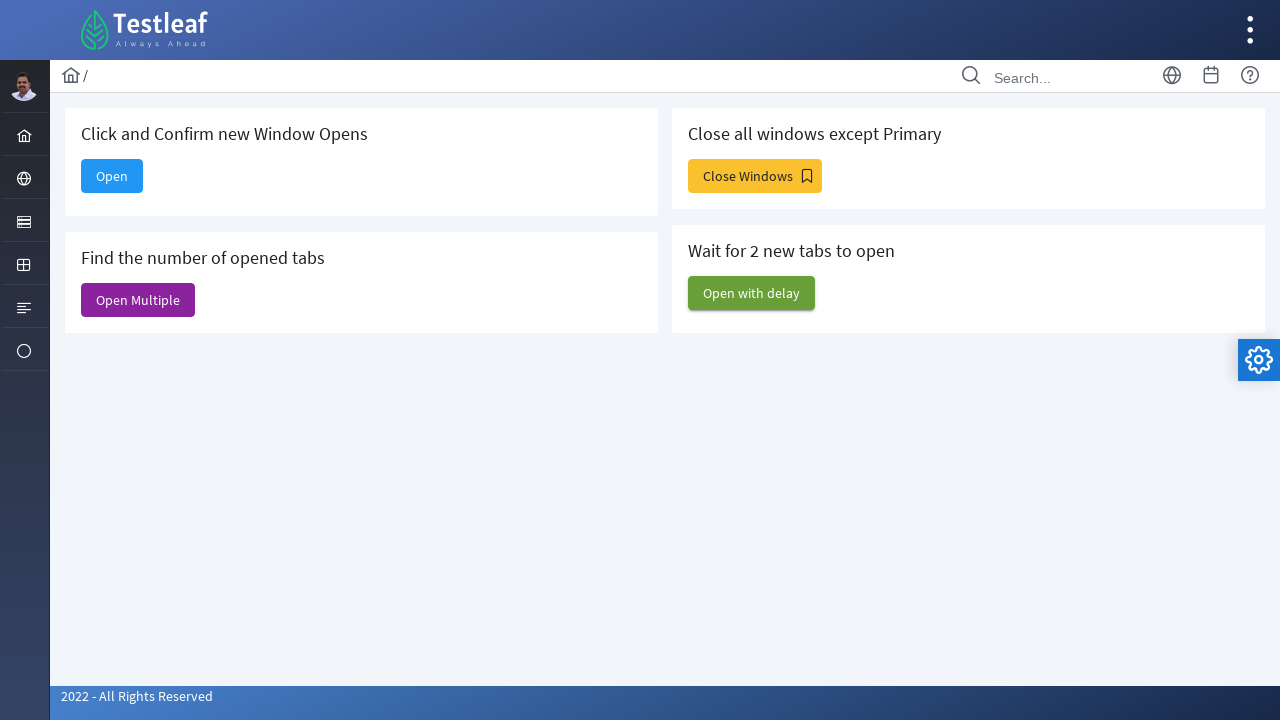

Closed an opened window
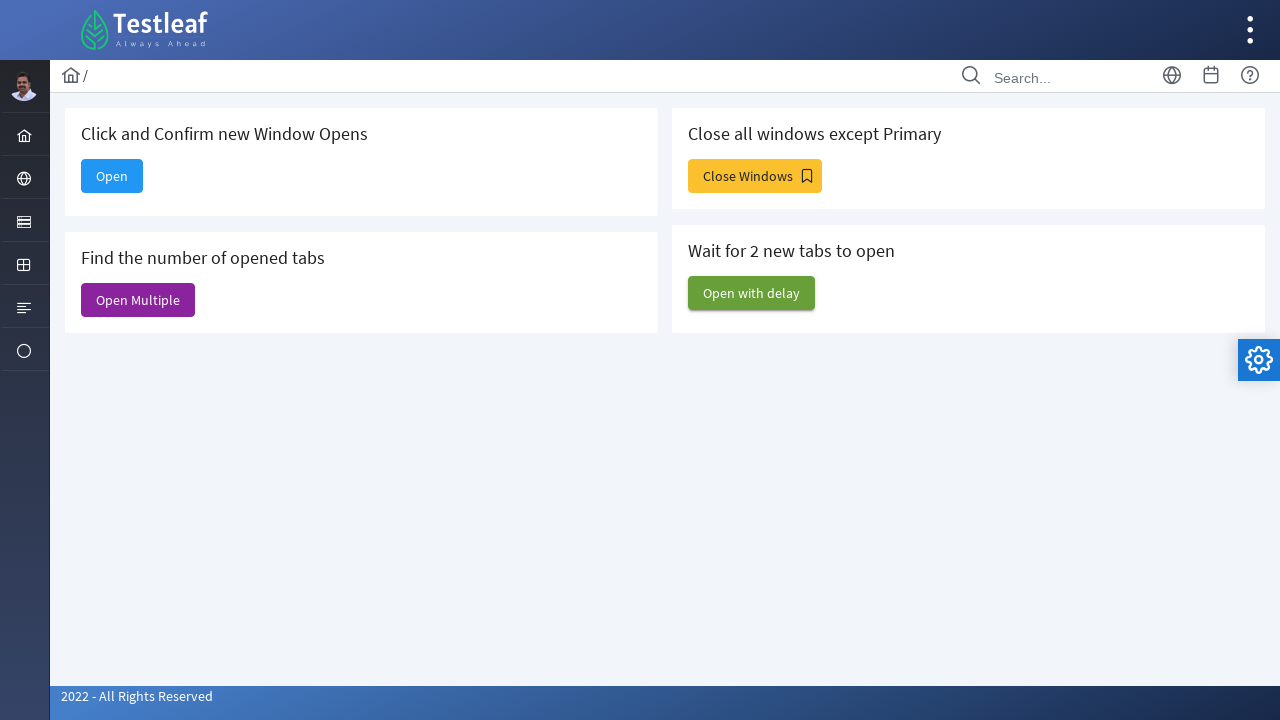

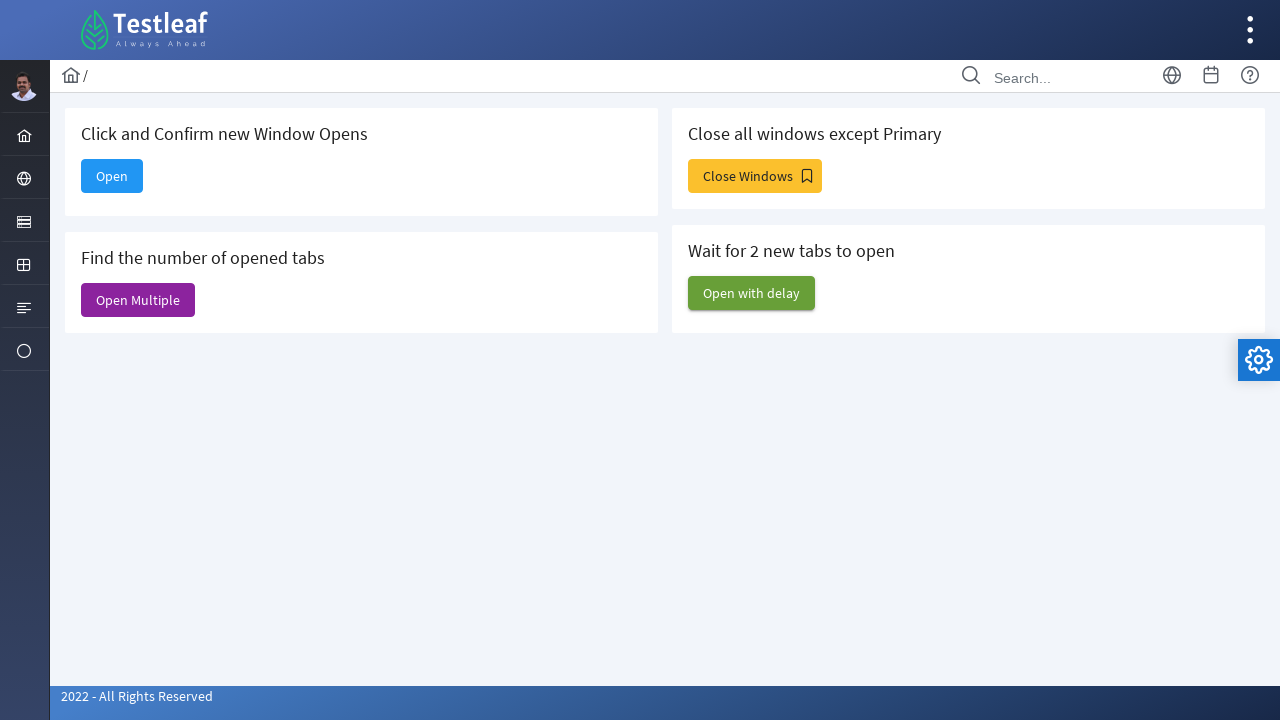